Tests the shopping cart functionality by iterating through product items on the page, clicking "Add to cart" buttons, and verifying that "View cart" confirmation text appears for each added item.

Starting URL: https://cms.demo.katalon.com

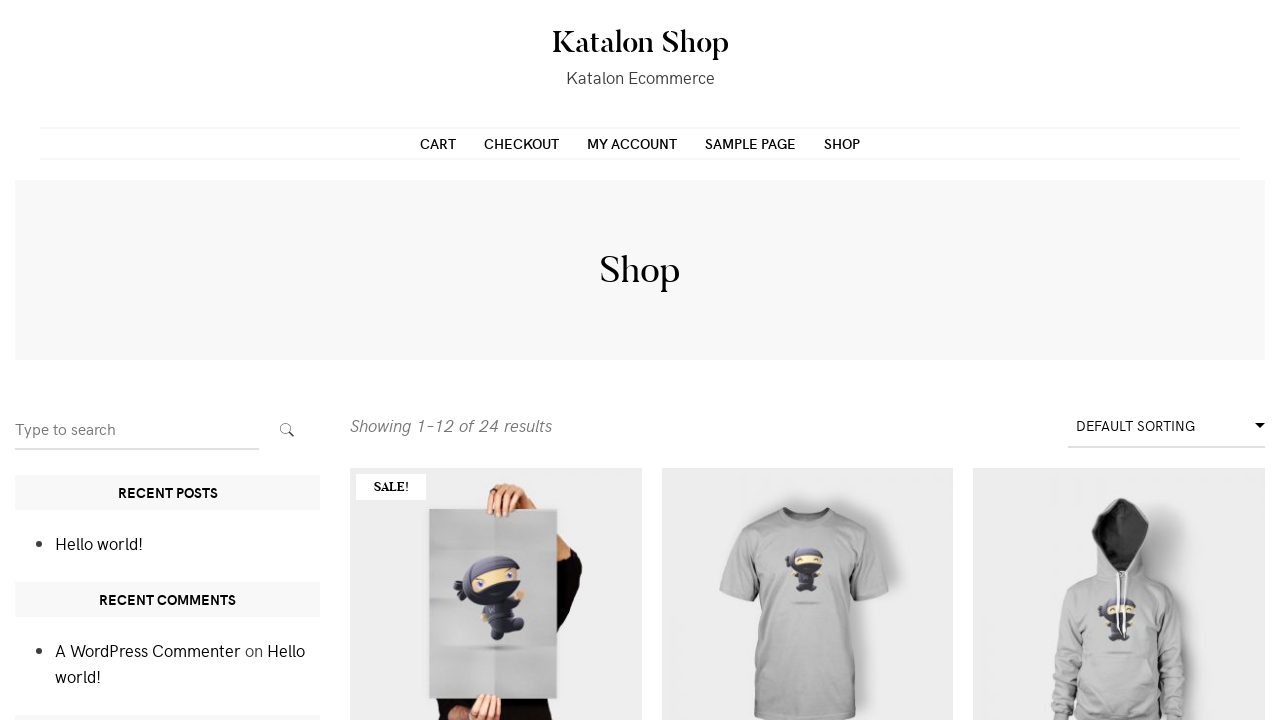

Located potential 'Add to cart' button for item 1
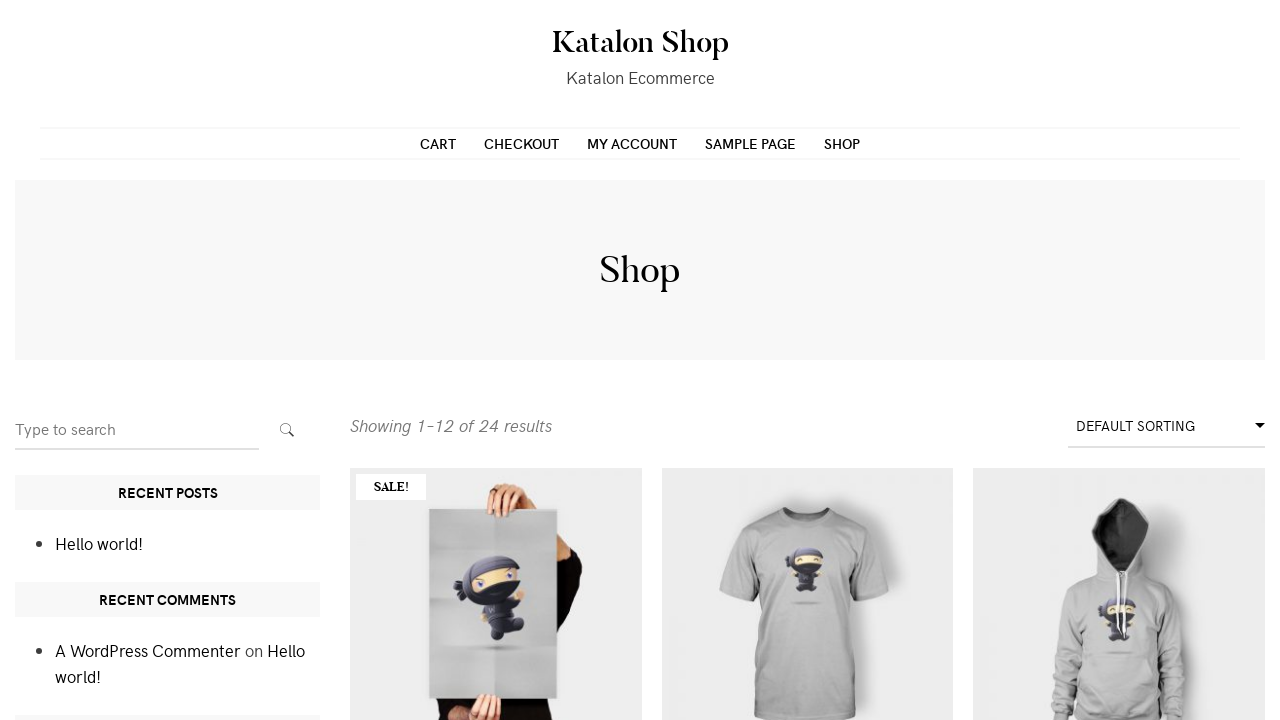

Retrieved text content from item 1 button
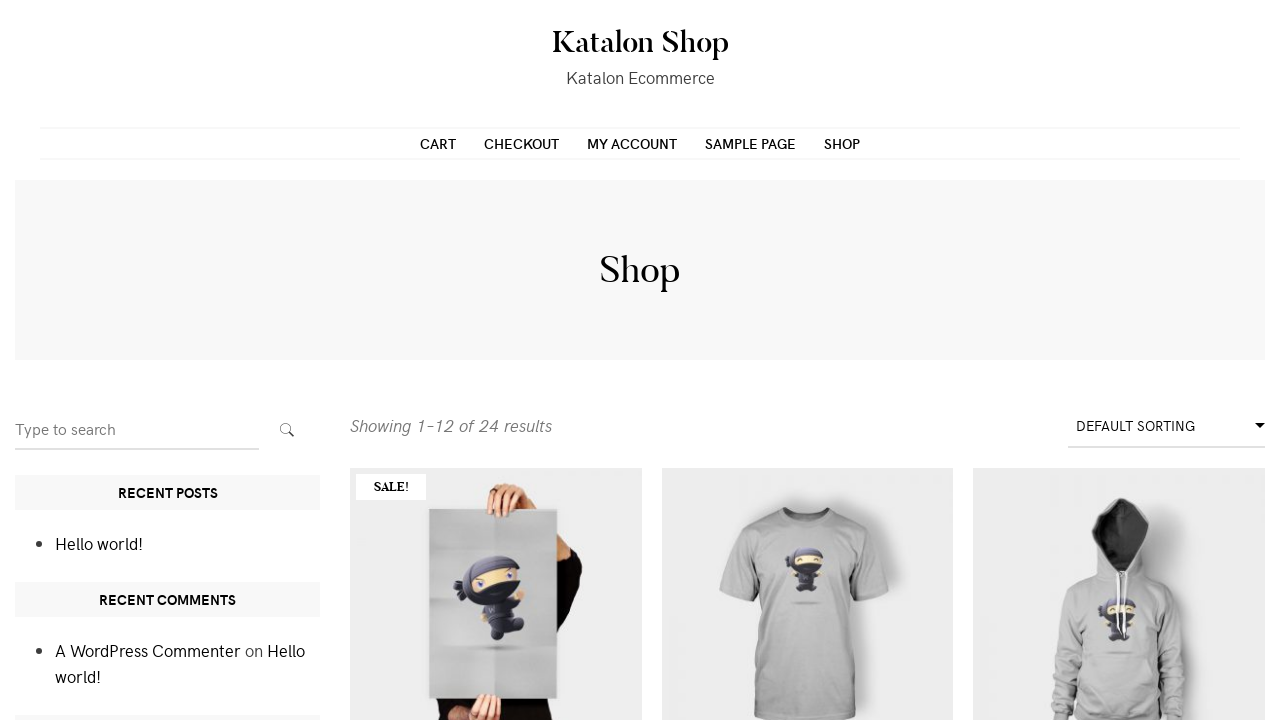

Clicked 'Add to cart' button for item 1 at (496, 700) on xpath=//main[@id='main']/div[2]/ul/li[1]/div/a[2]
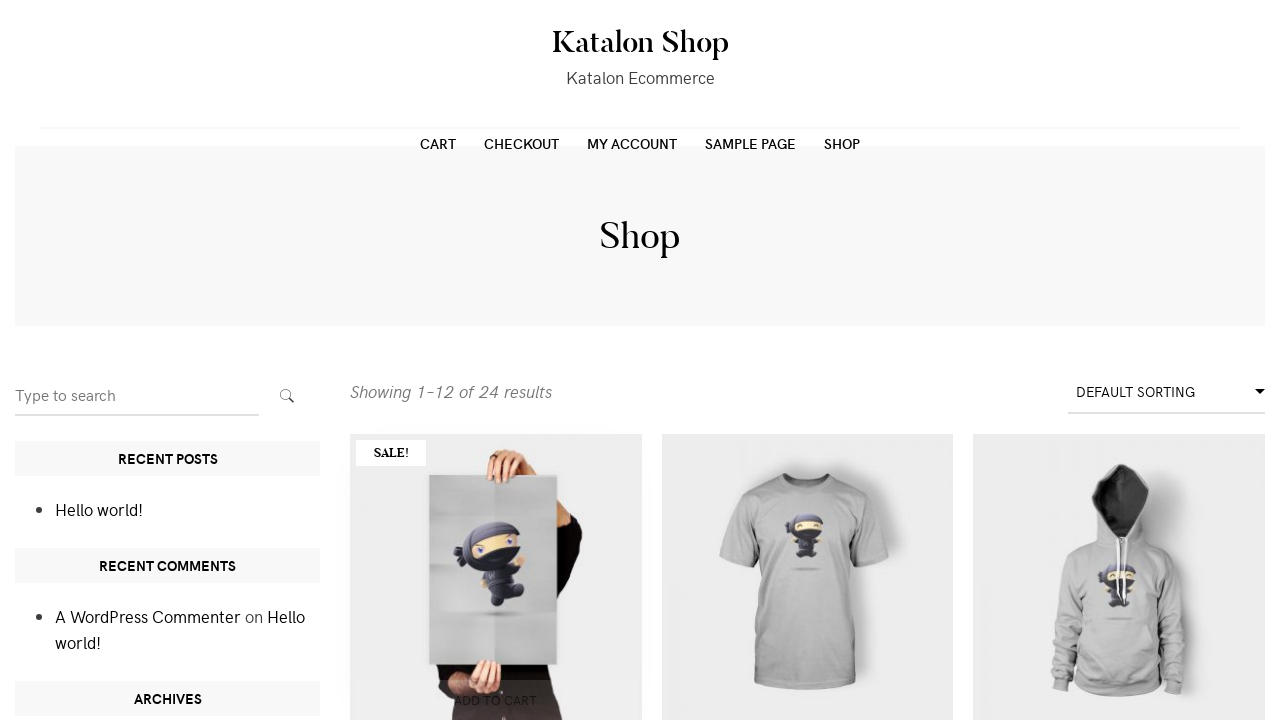

Waited for 'View cart' button to appear for item 1
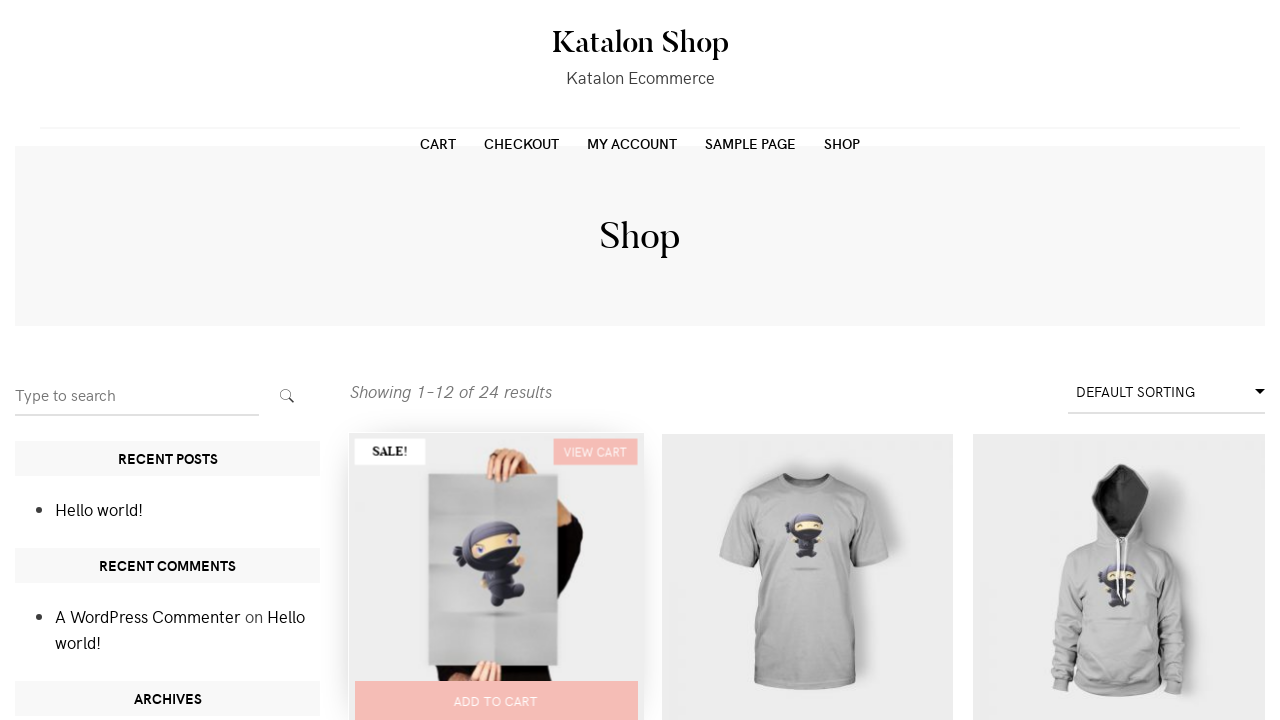

Retrieved text content from 'View cart' button for item 1
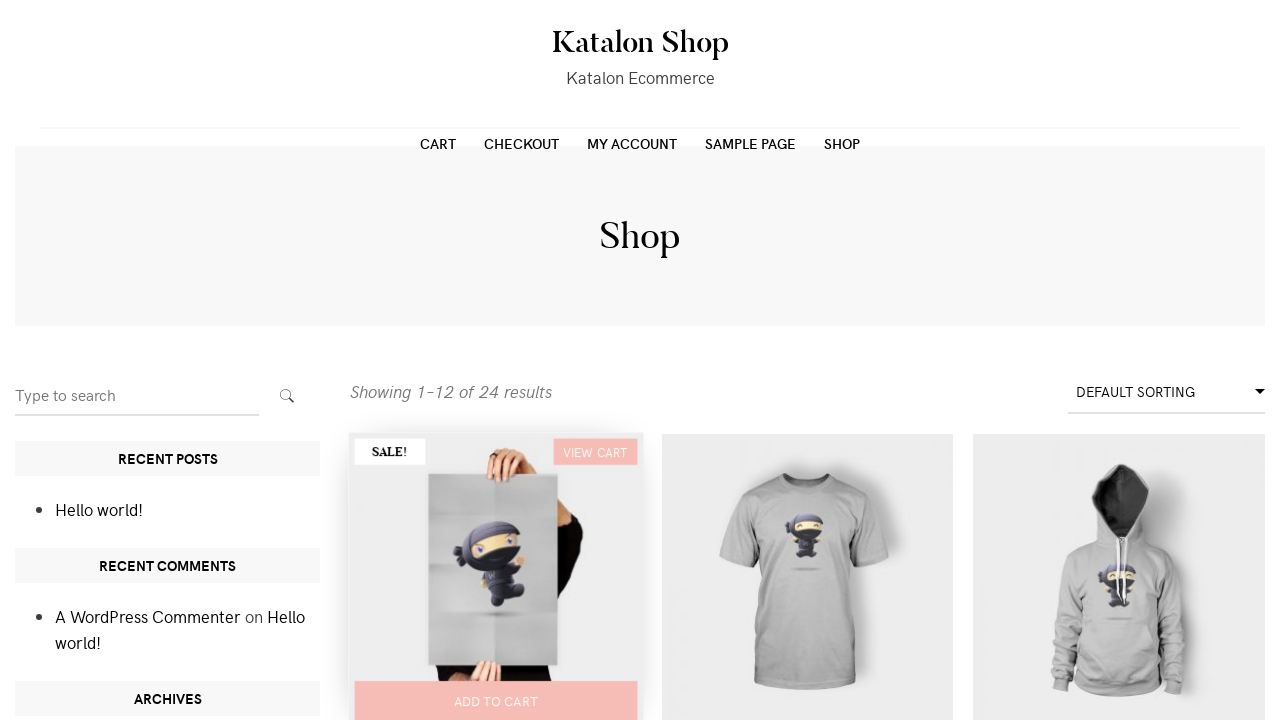

Verified 'View cart' text is present for item 1
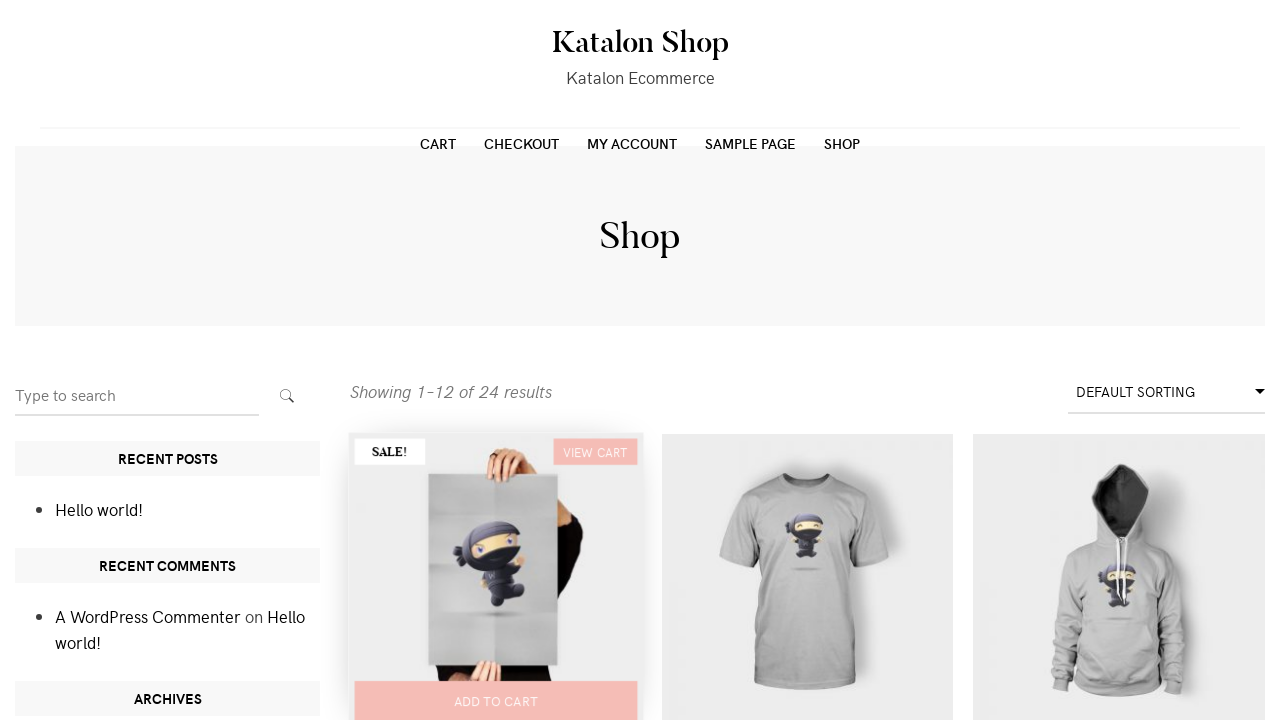

Located potential 'Add to cart' button for item 2
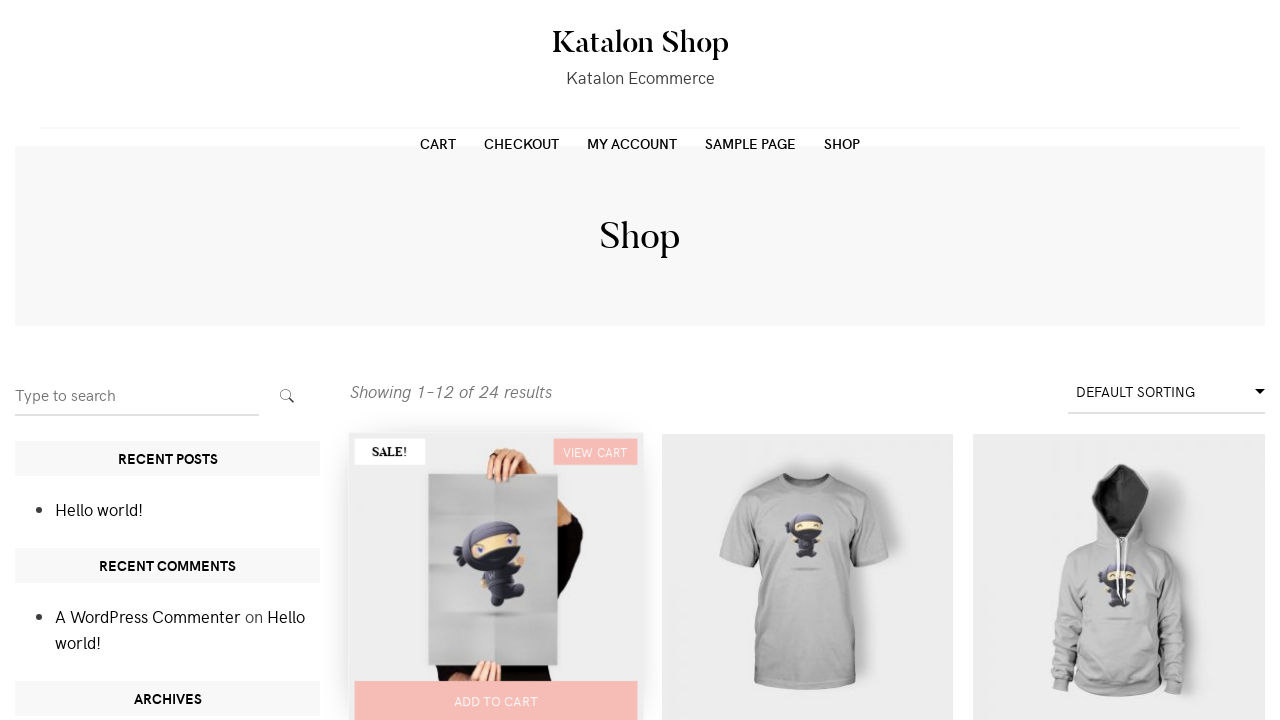

Retrieved text content from item 2 button
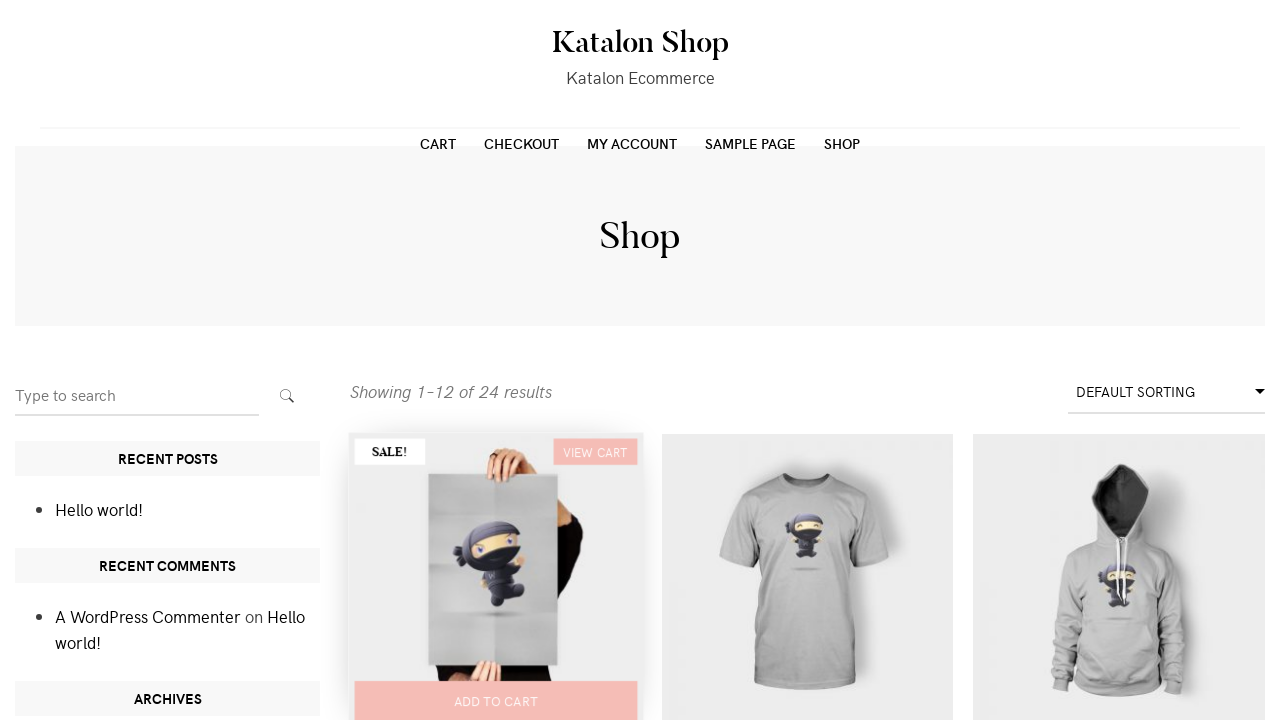

Clicked 'Add to cart' button for item 2 at (807, 700) on xpath=//main[@id='main']/div[2]/ul/li[2]/div/a[2]
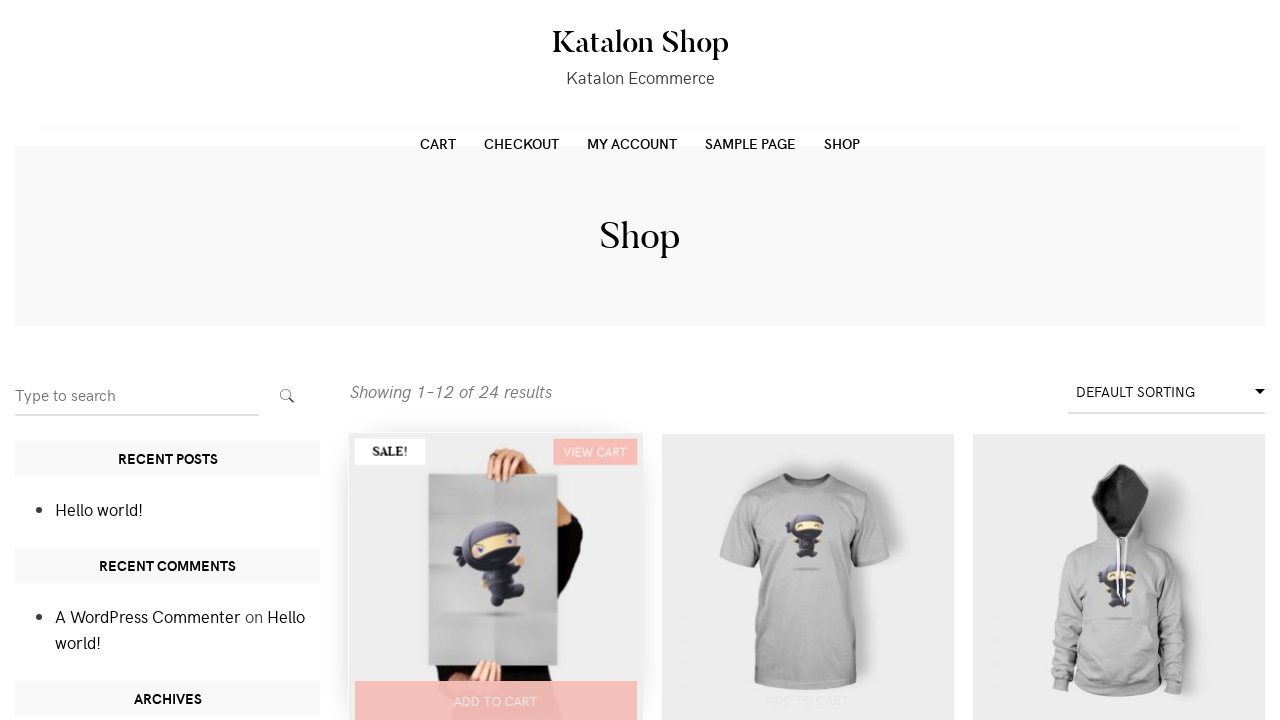

Waited for 'View cart' button to appear for item 2
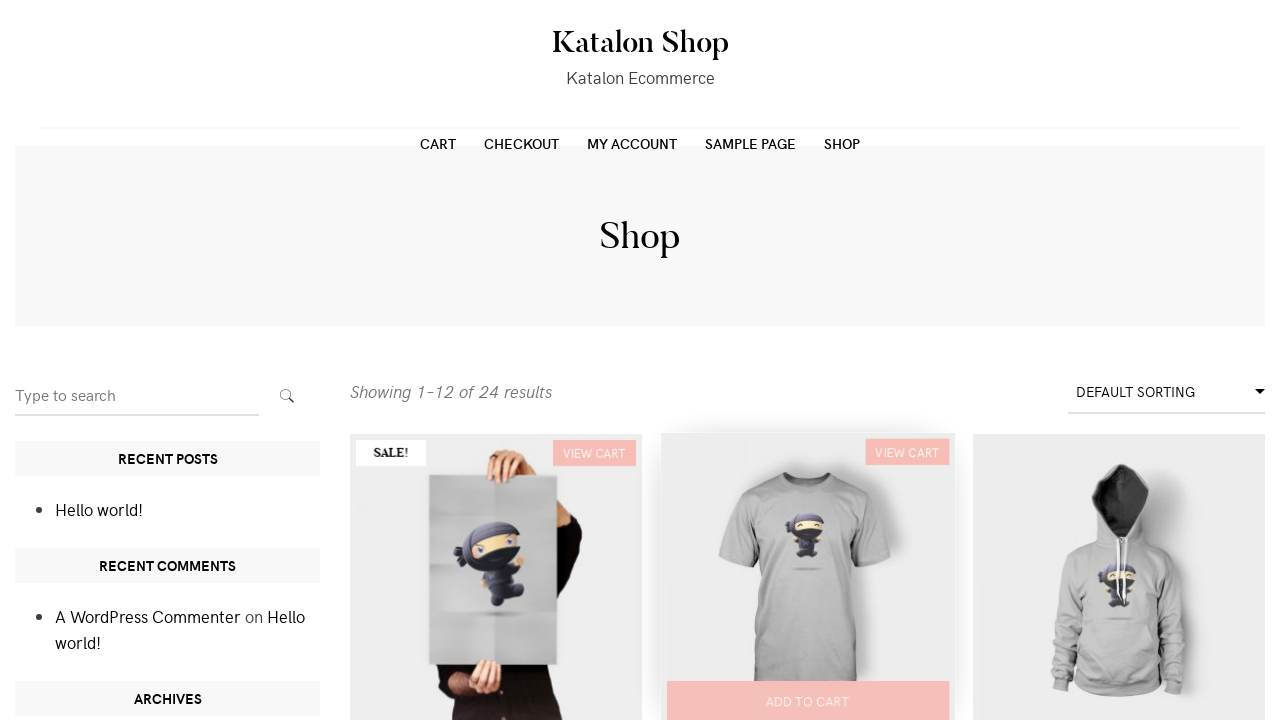

Retrieved text content from 'View cart' button for item 2
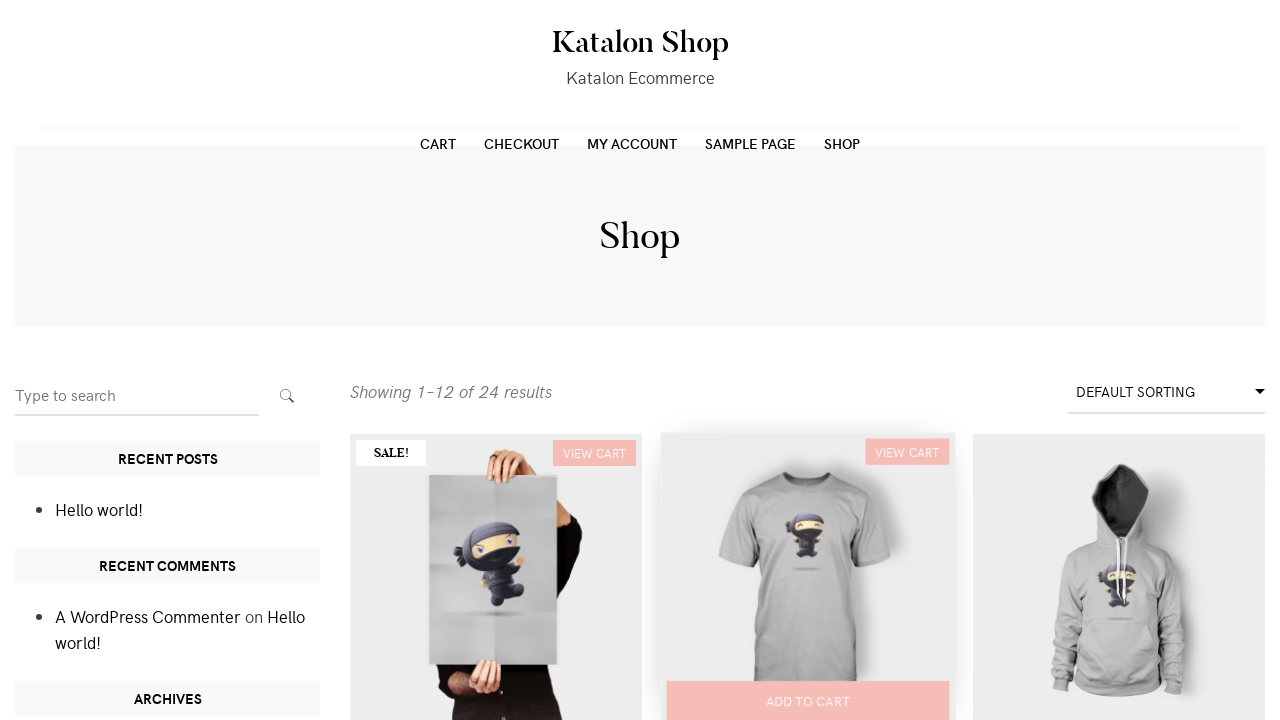

Verified 'View cart' text is present for item 2
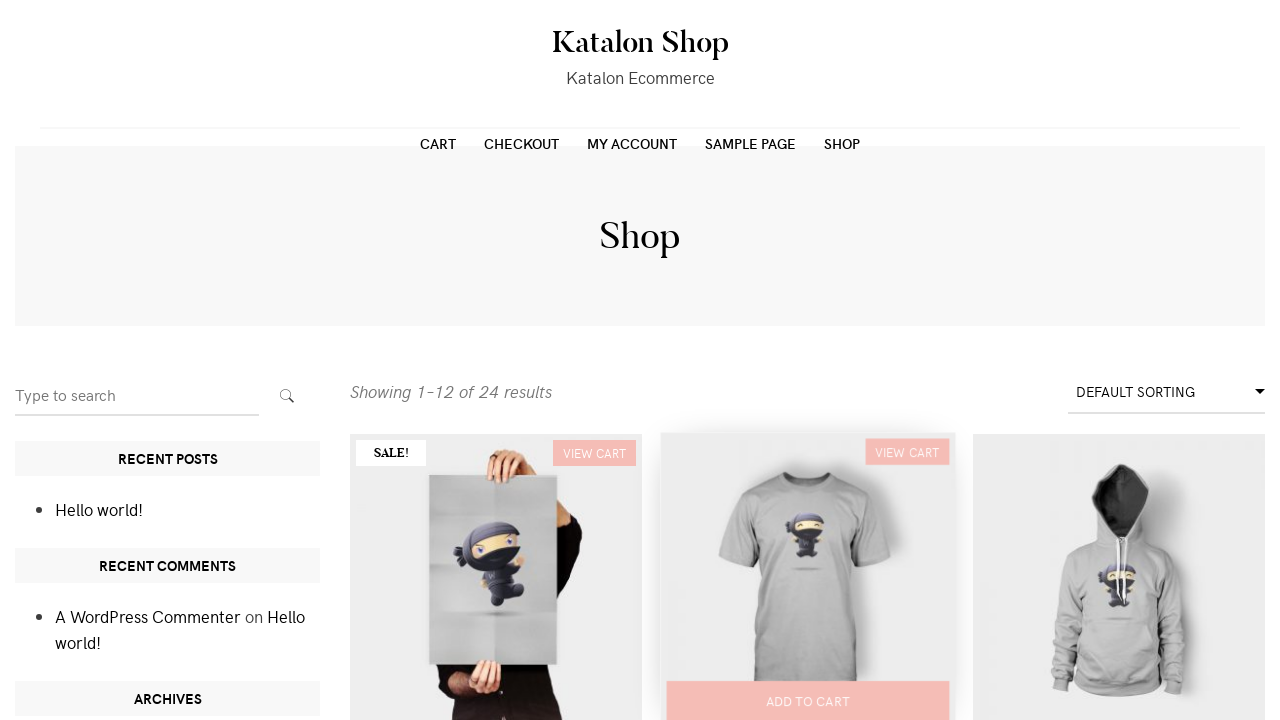

Located potential 'Add to cart' button for item 3
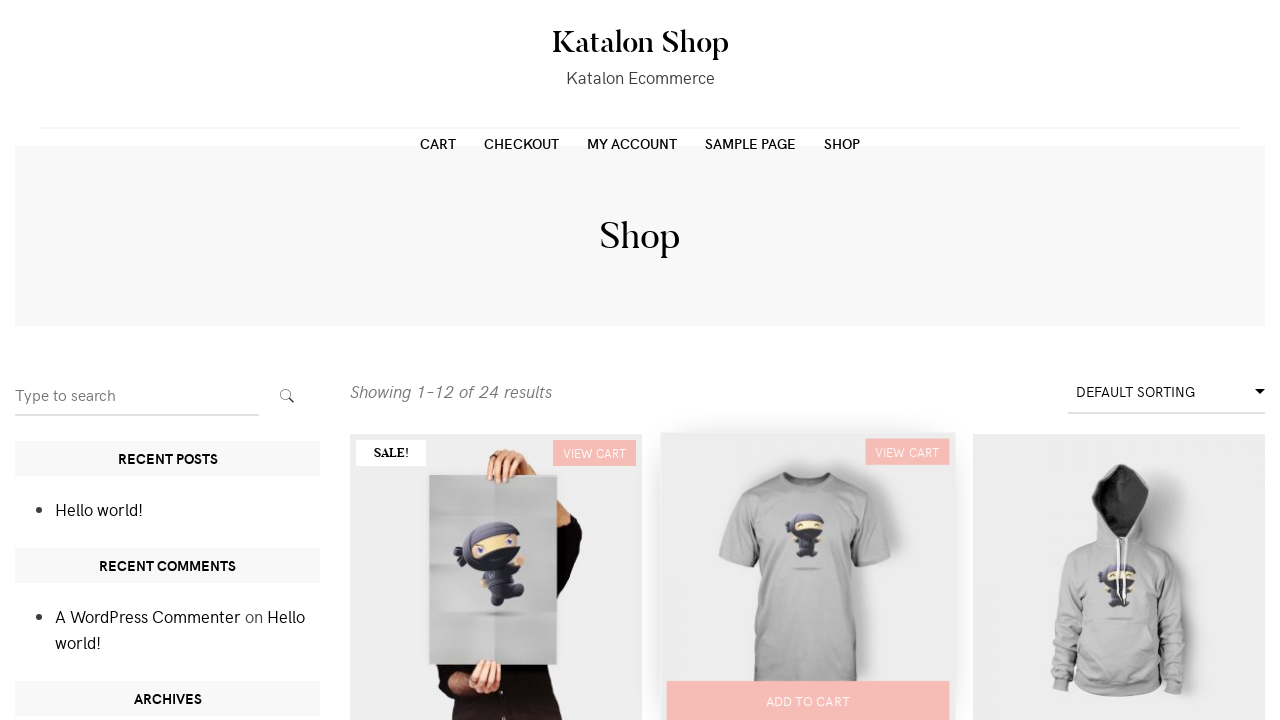

Retrieved text content from item 3 button
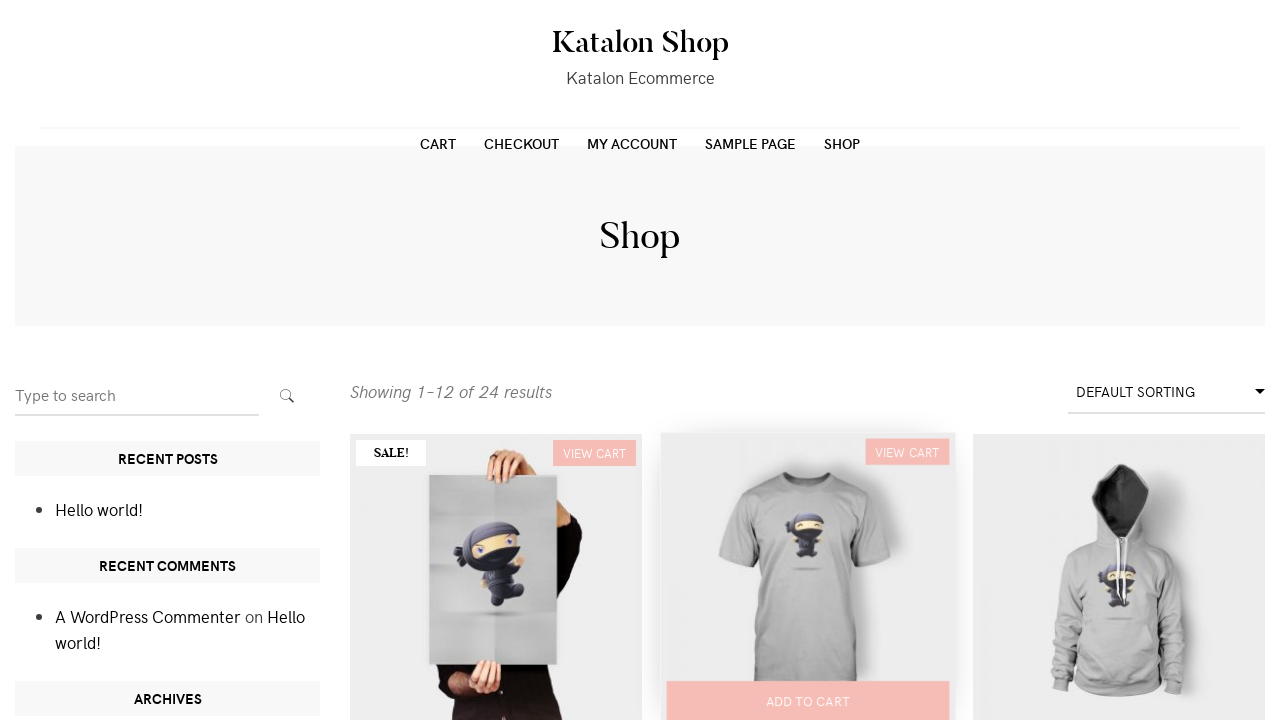

Clicked 'Add to cart' button for item 3 at (1119, 700) on xpath=//main[@id='main']/div[2]/ul/li[3]/div/a[2]
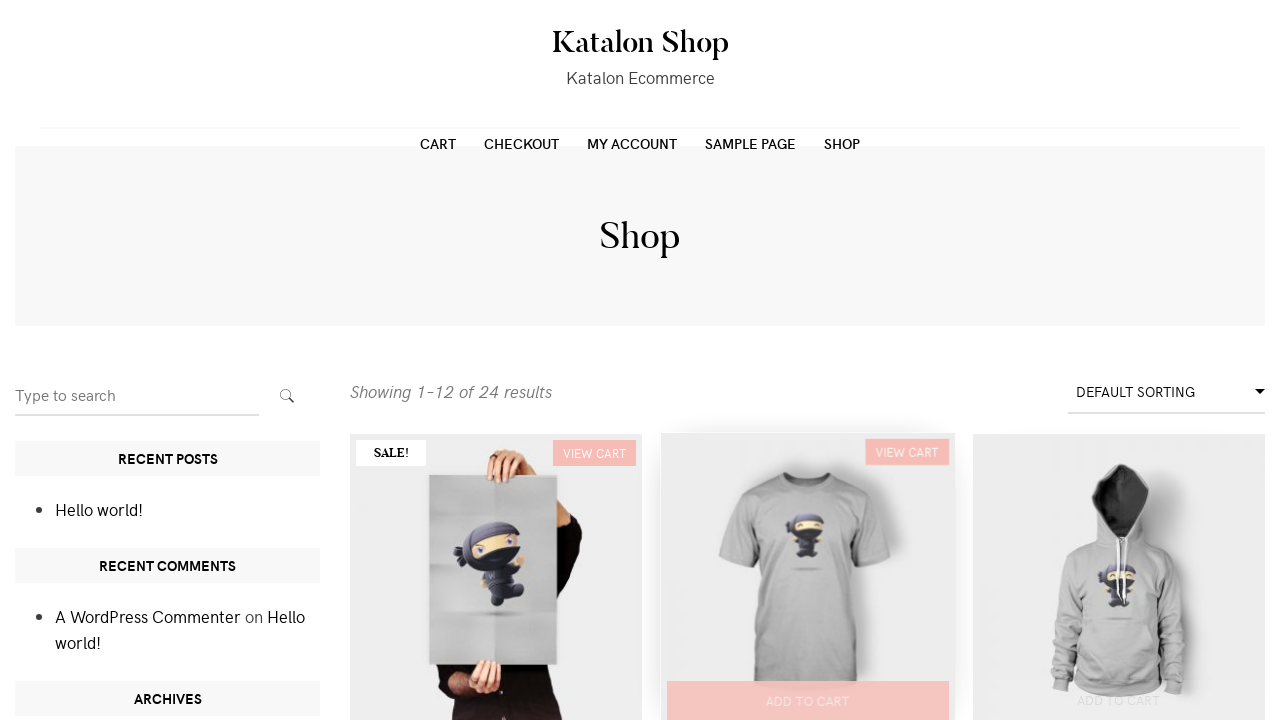

Waited for 'View cart' button to appear for item 3
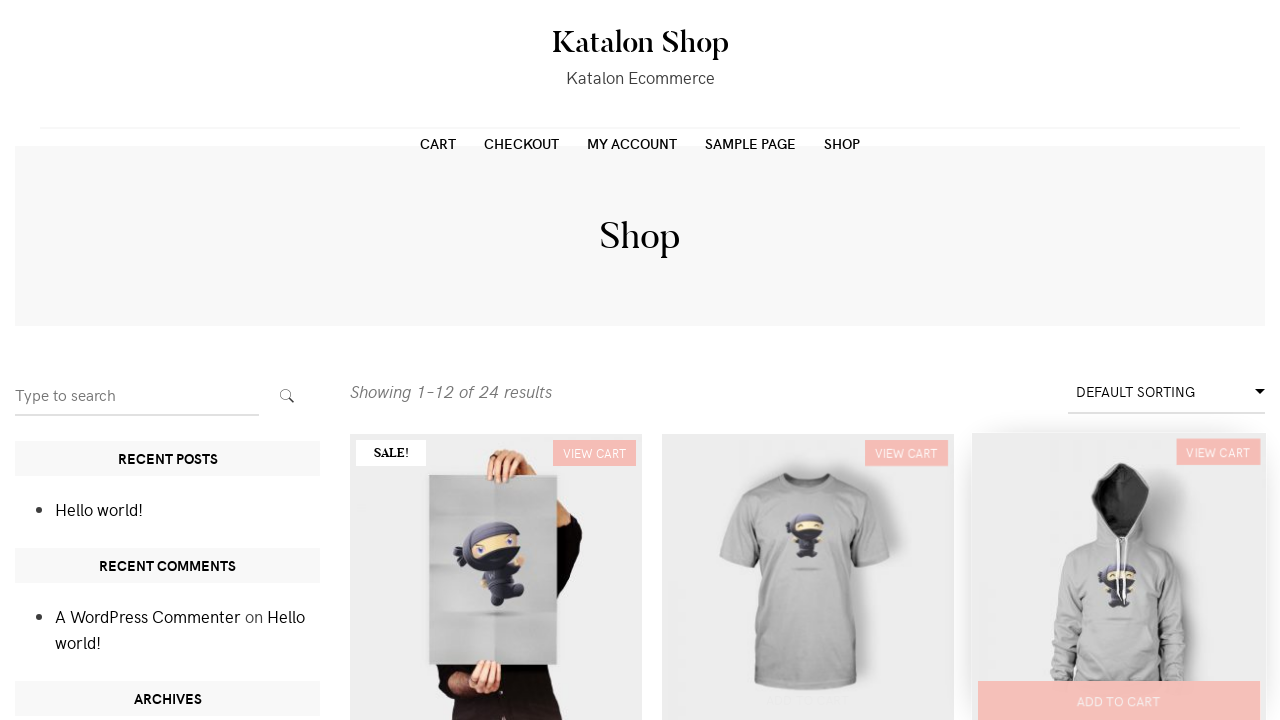

Retrieved text content from 'View cart' button for item 3
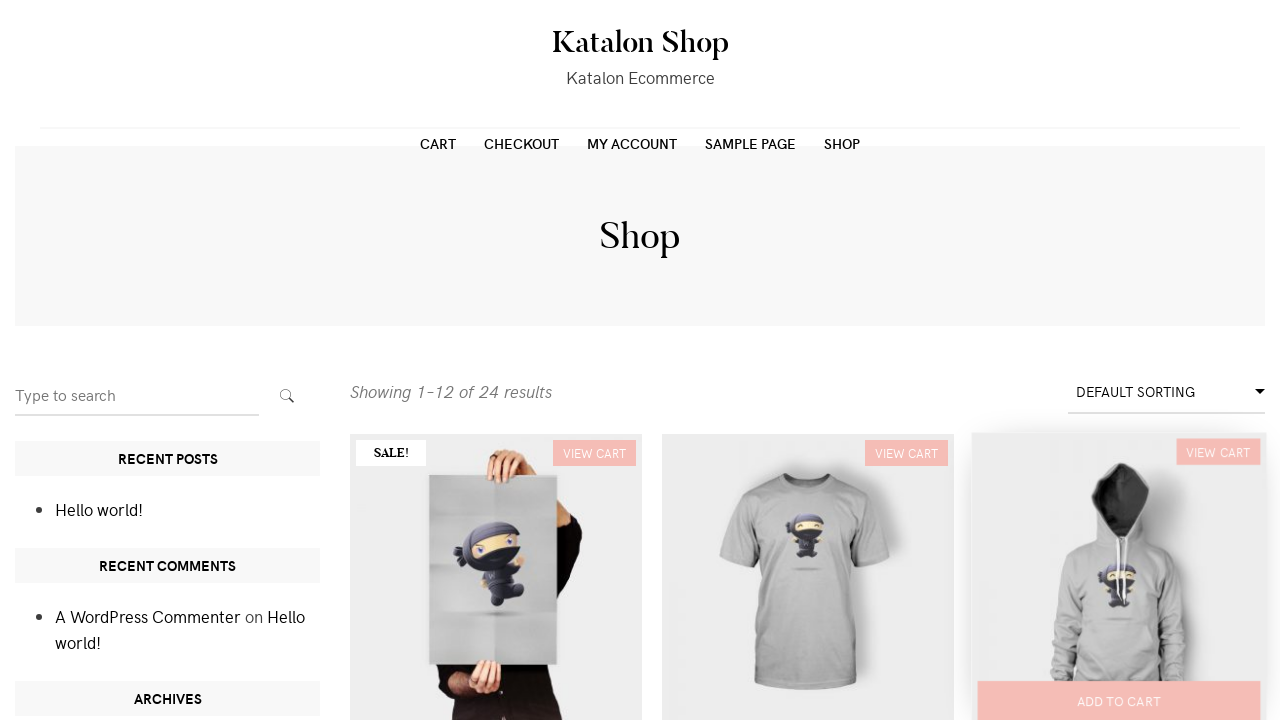

Verified 'View cart' text is present for item 3
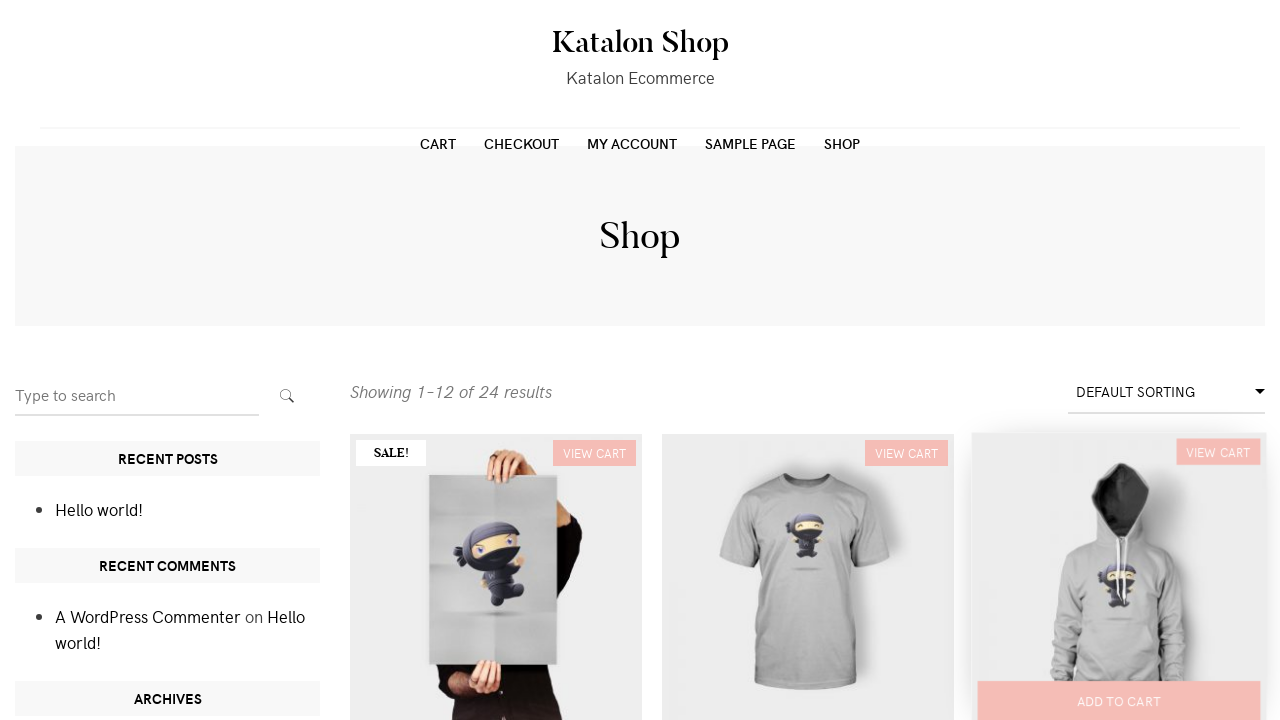

Located potential 'Add to cart' button for item 4
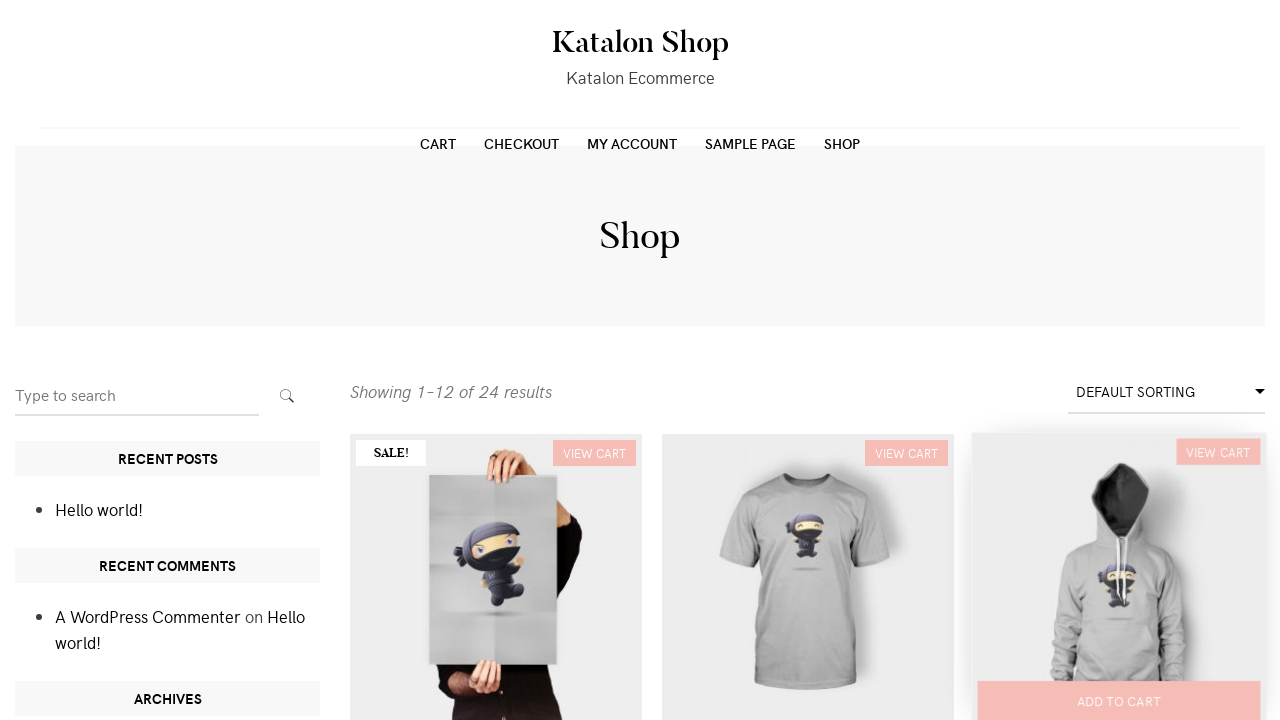

Retrieved text content from item 4 button
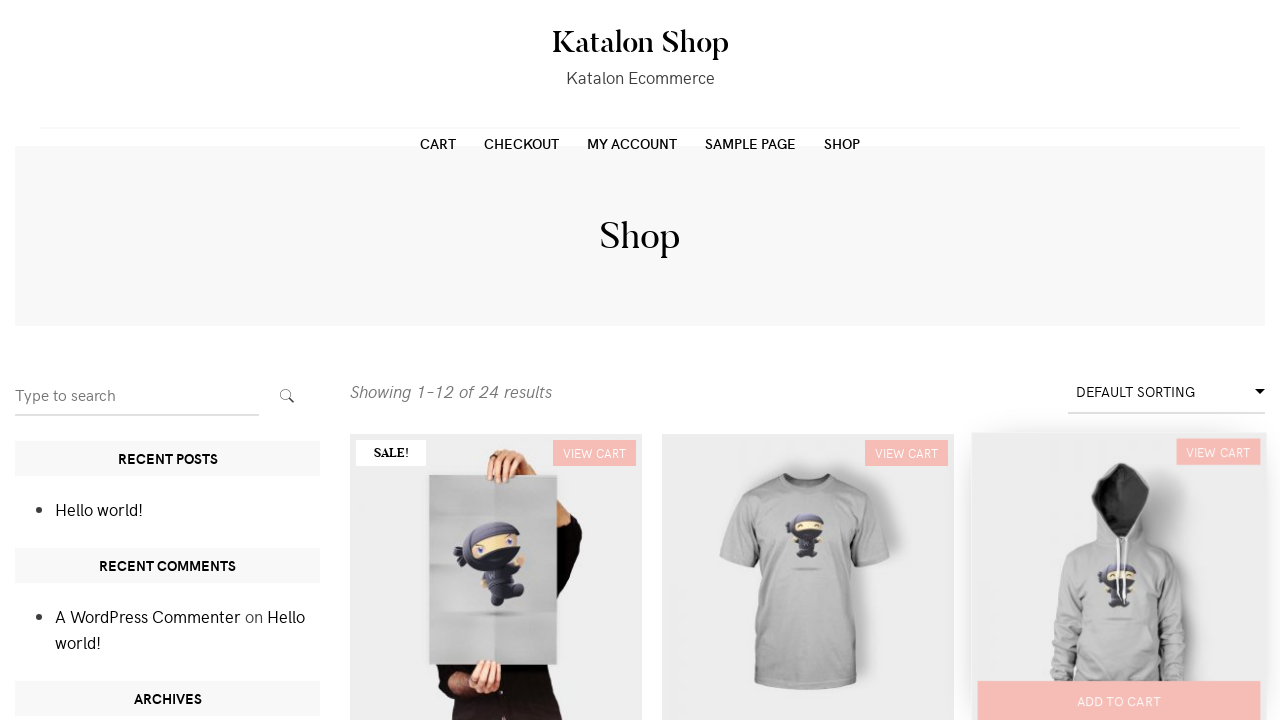

Clicked 'Add to cart' button for item 4 at (496, 361) on xpath=//main[@id='main']/div[2]/ul/li[4]/div/a[2]
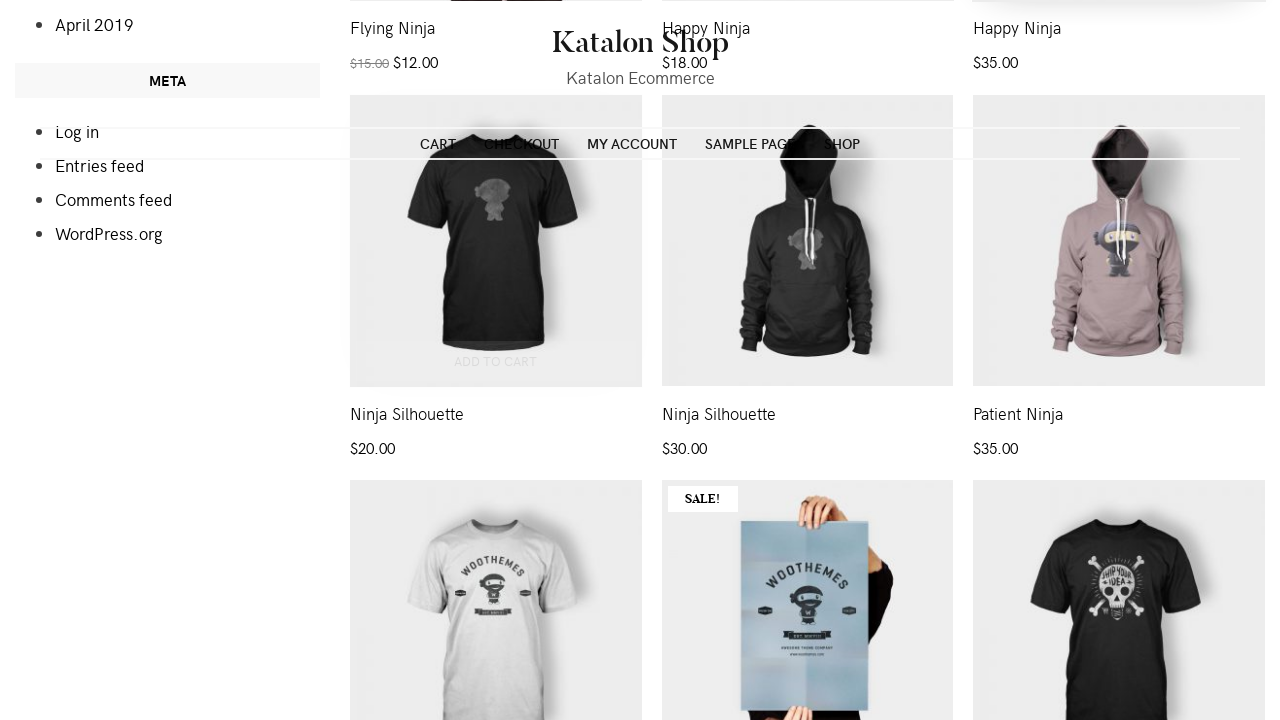

Waited for 'View cart' button to appear for item 4
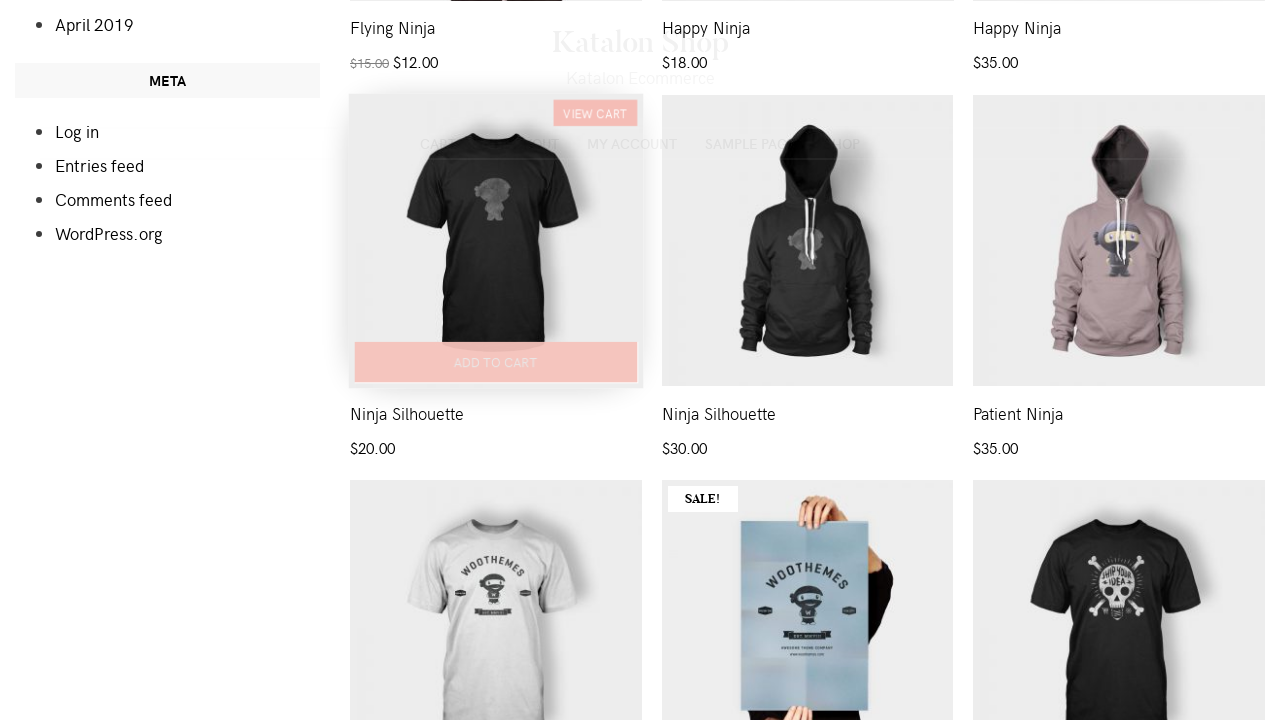

Retrieved text content from 'View cart' button for item 4
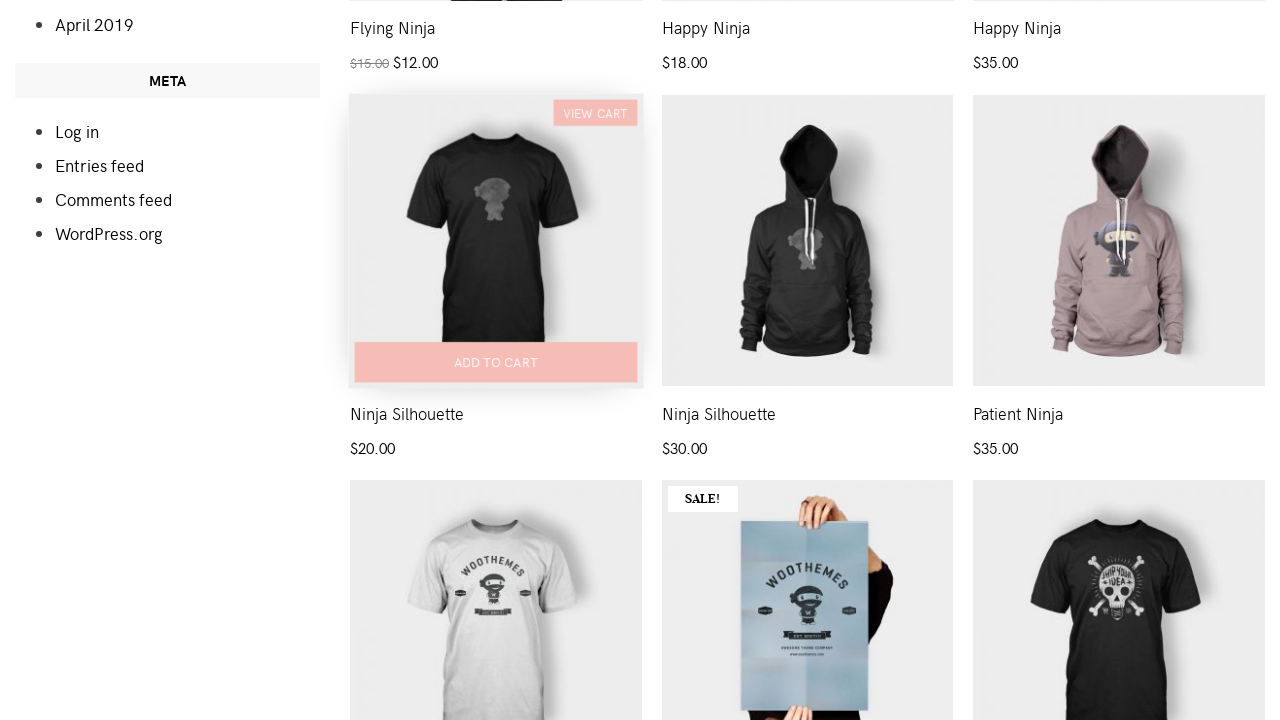

Verified 'View cart' text is present for item 4
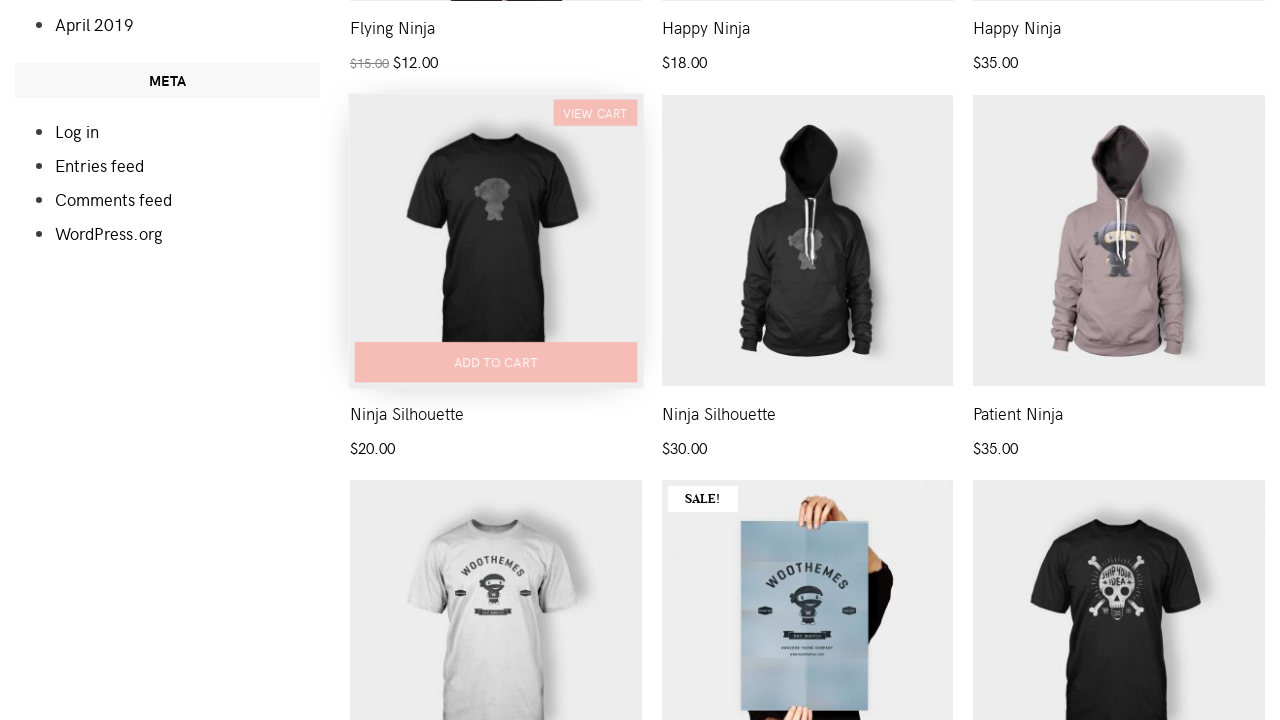

Located potential 'Add to cart' button for item 5
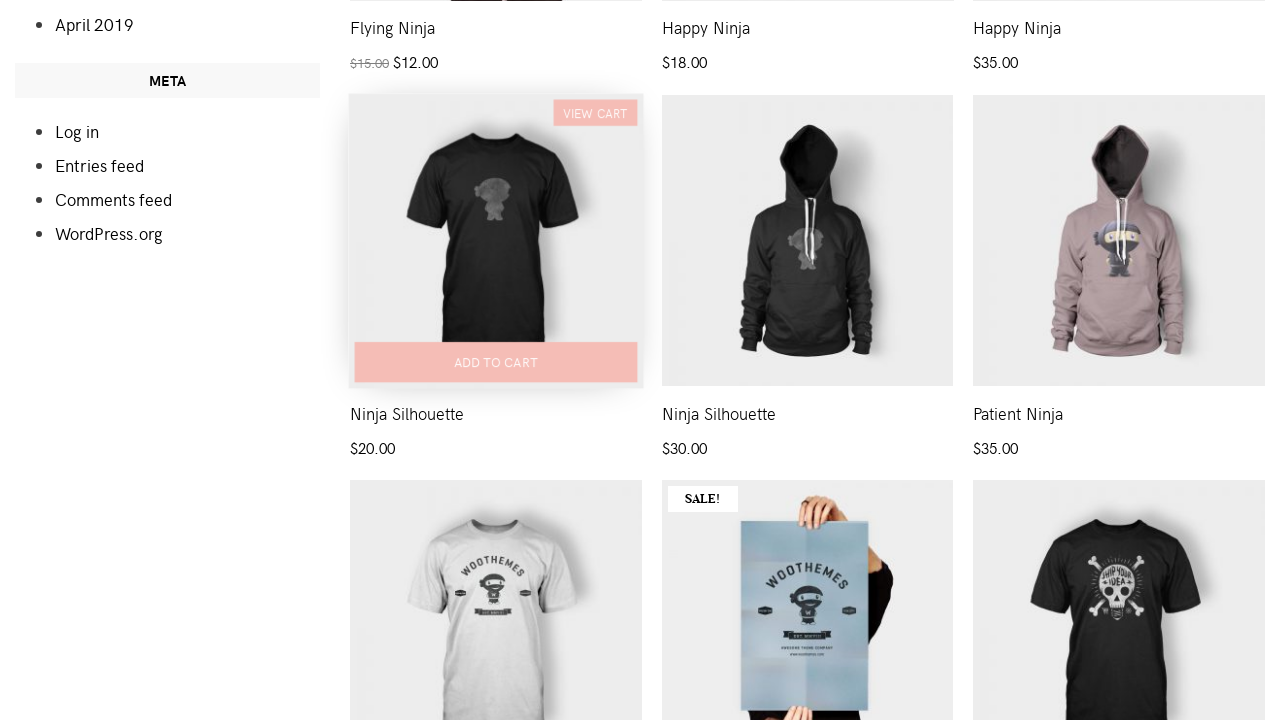

Retrieved text content from item 5 button
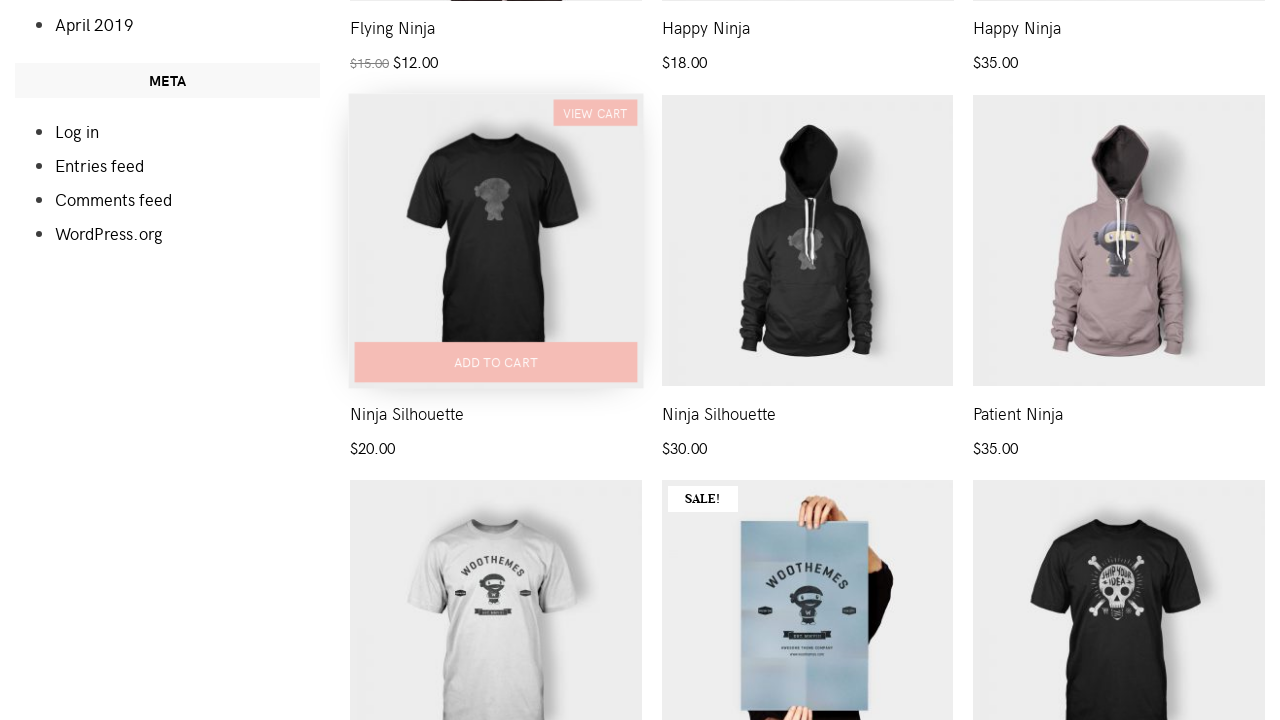

Located potential 'Add to cart' button for item 6
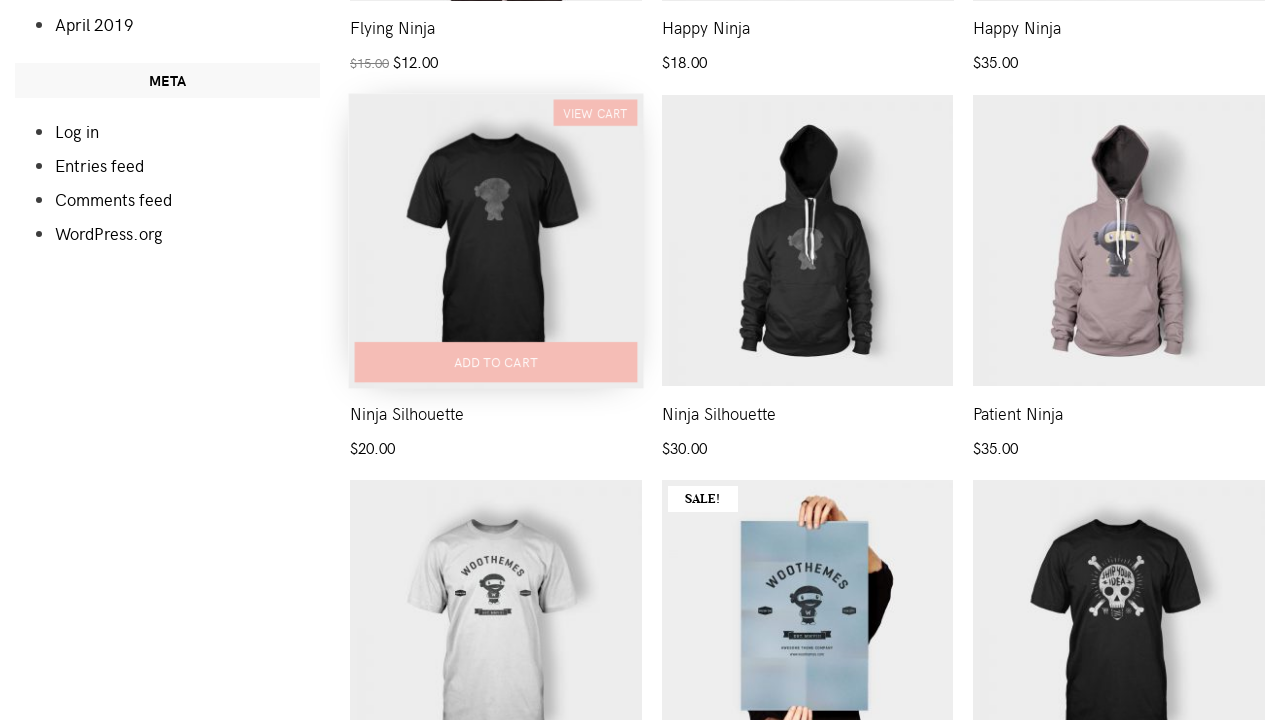

Retrieved text content from item 6 button
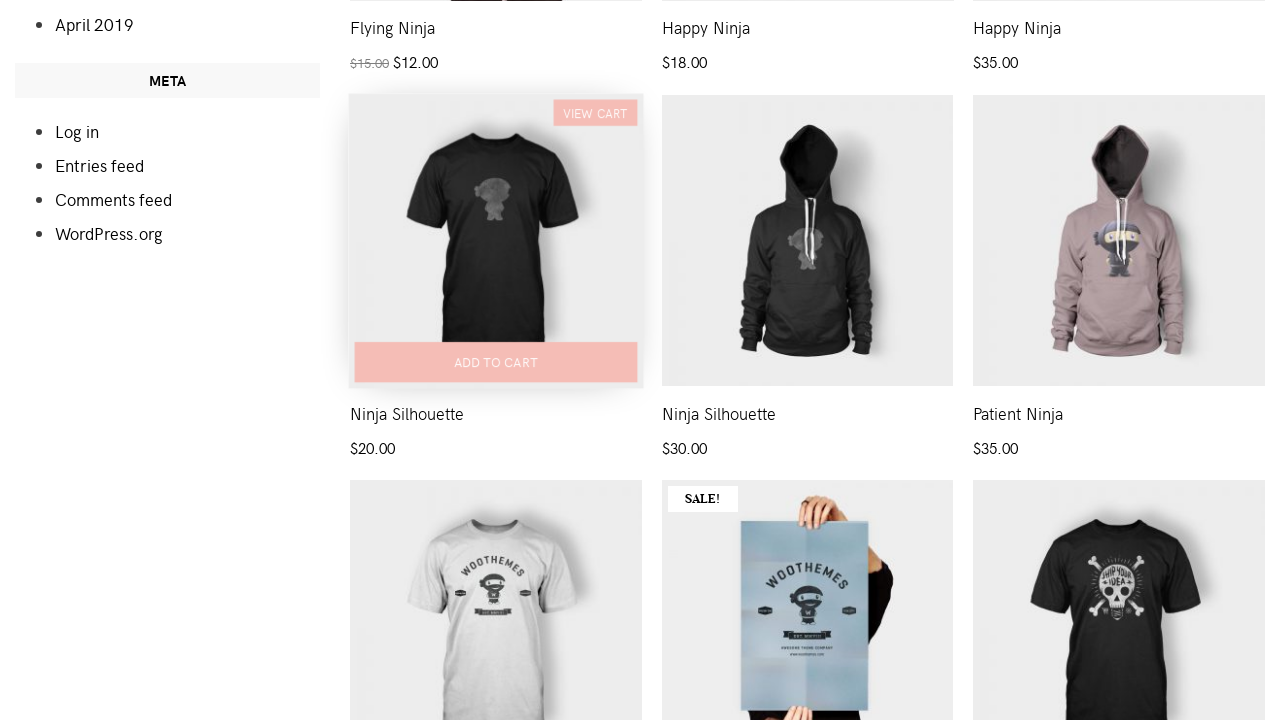

Clicked 'Add to cart' button for item 6 at (1119, 361) on xpath=//main[@id='main']/div[2]/ul/li[6]/div/a[2]
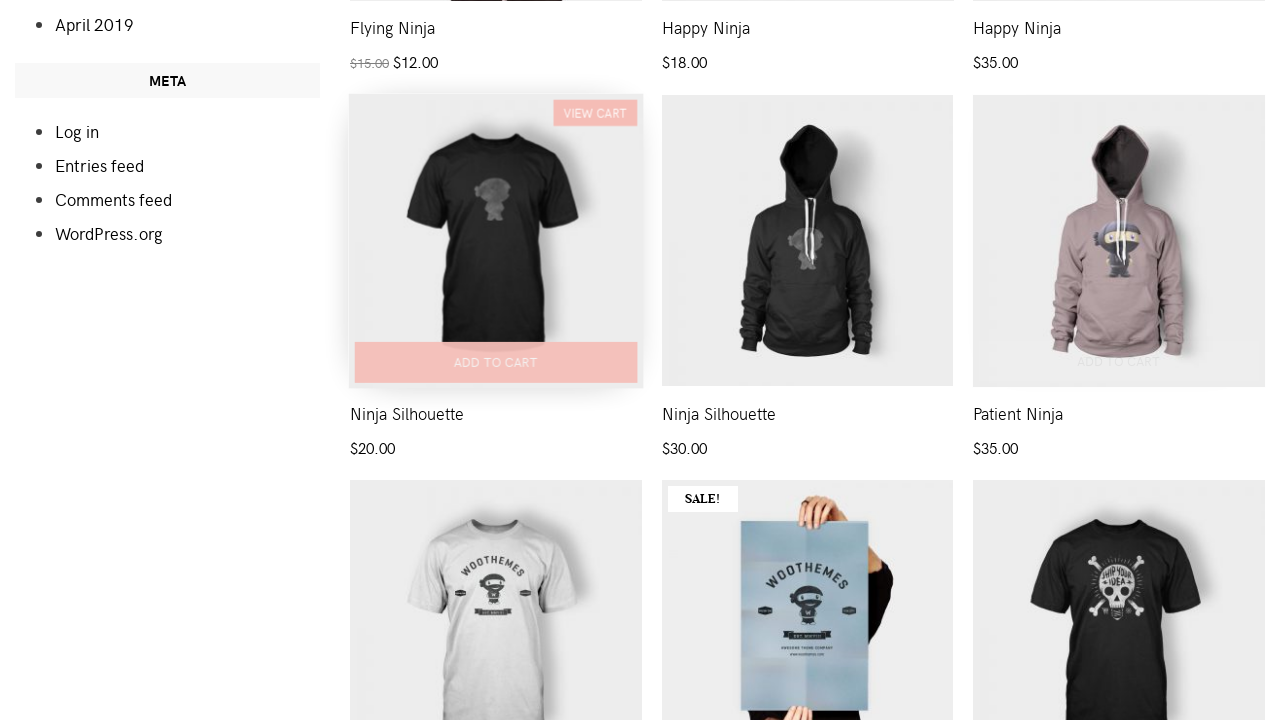

Waited for 'View cart' button to appear for item 6
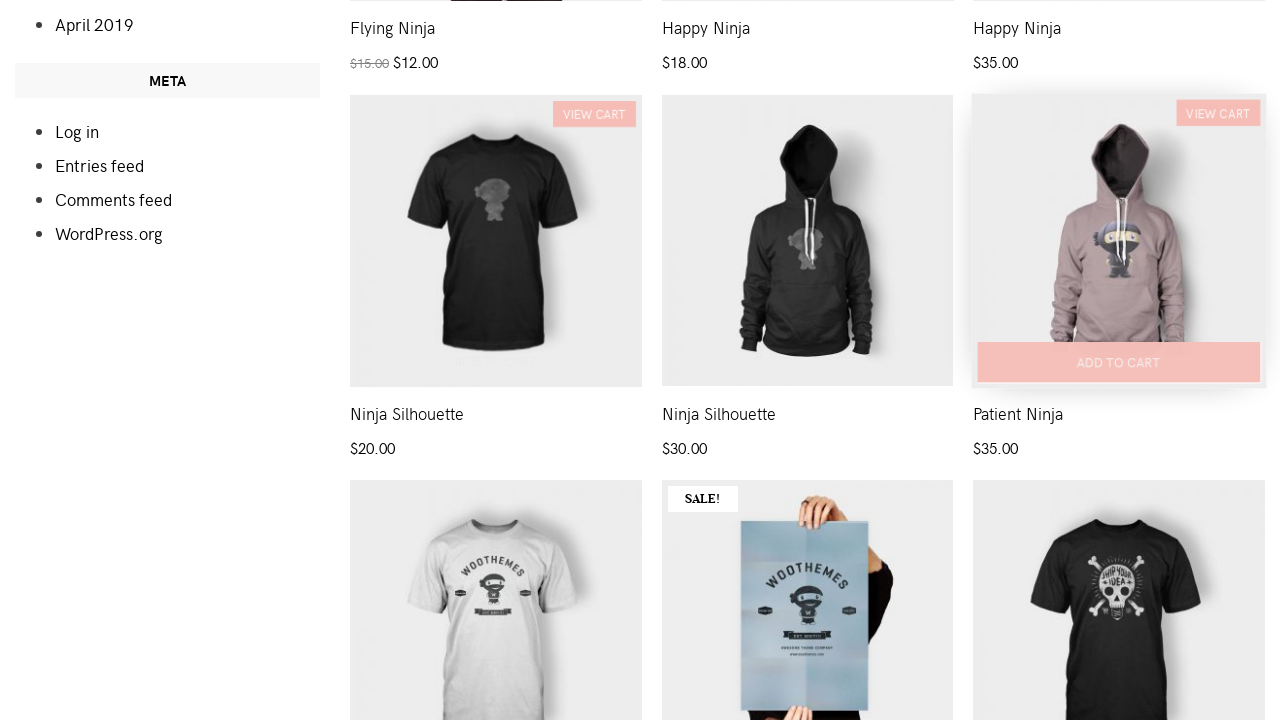

Retrieved text content from 'View cart' button for item 6
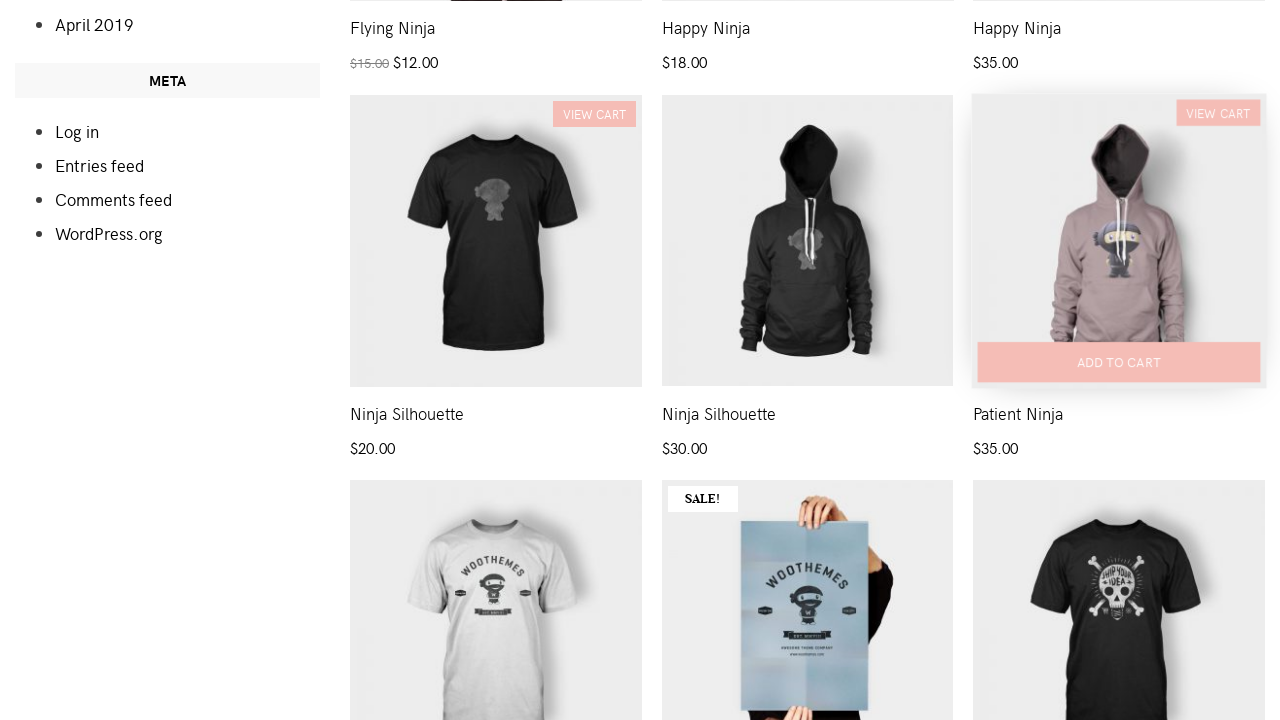

Verified 'View cart' text is present for item 6
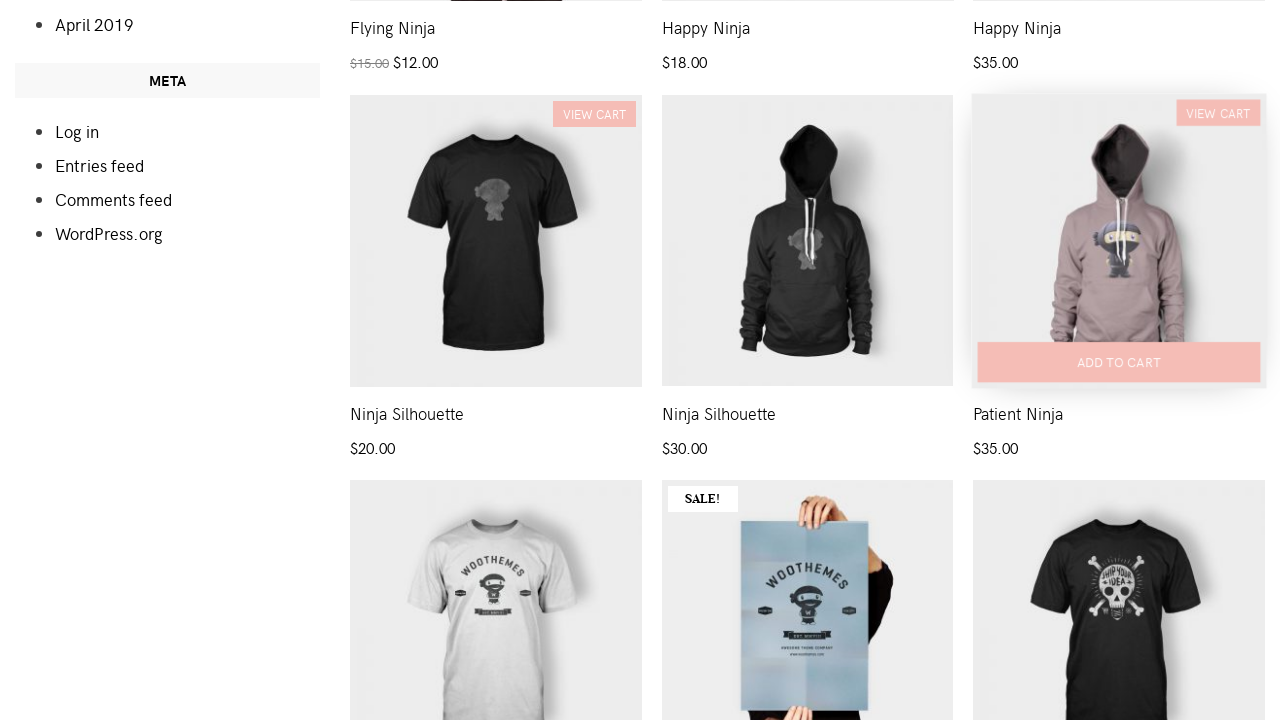

Located potential 'Add to cart' button for item 7
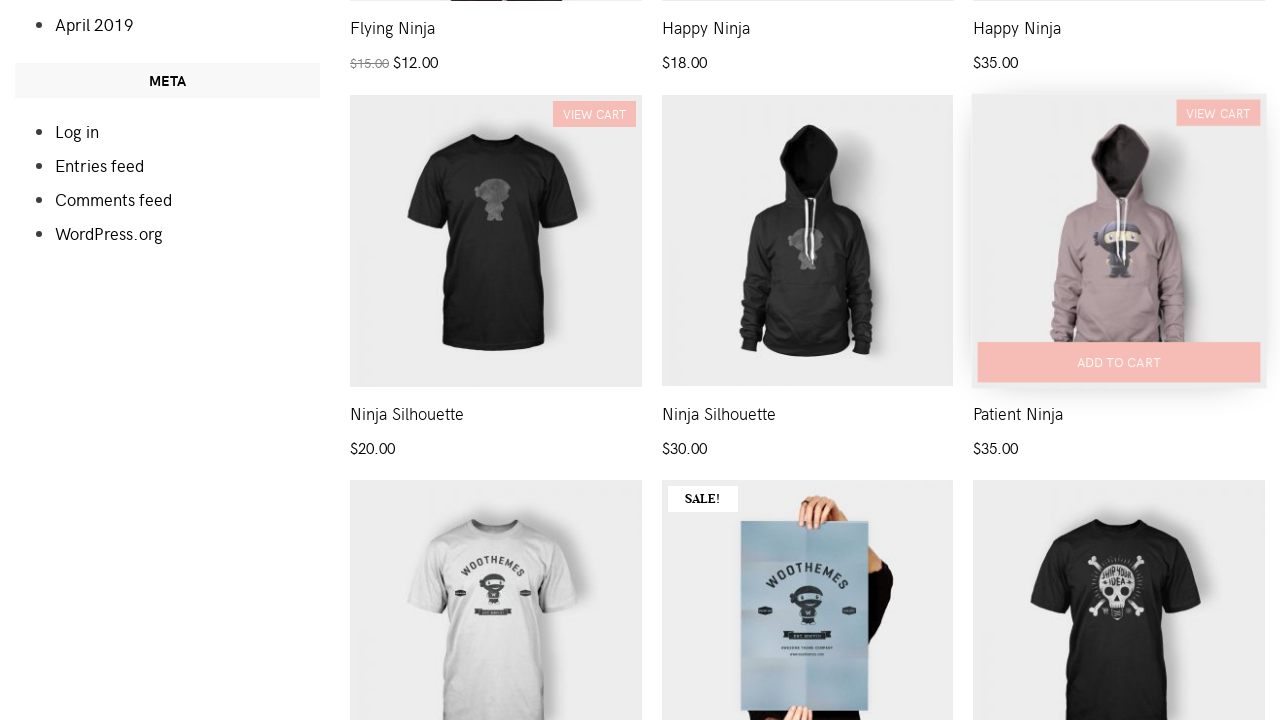

Retrieved text content from item 7 button
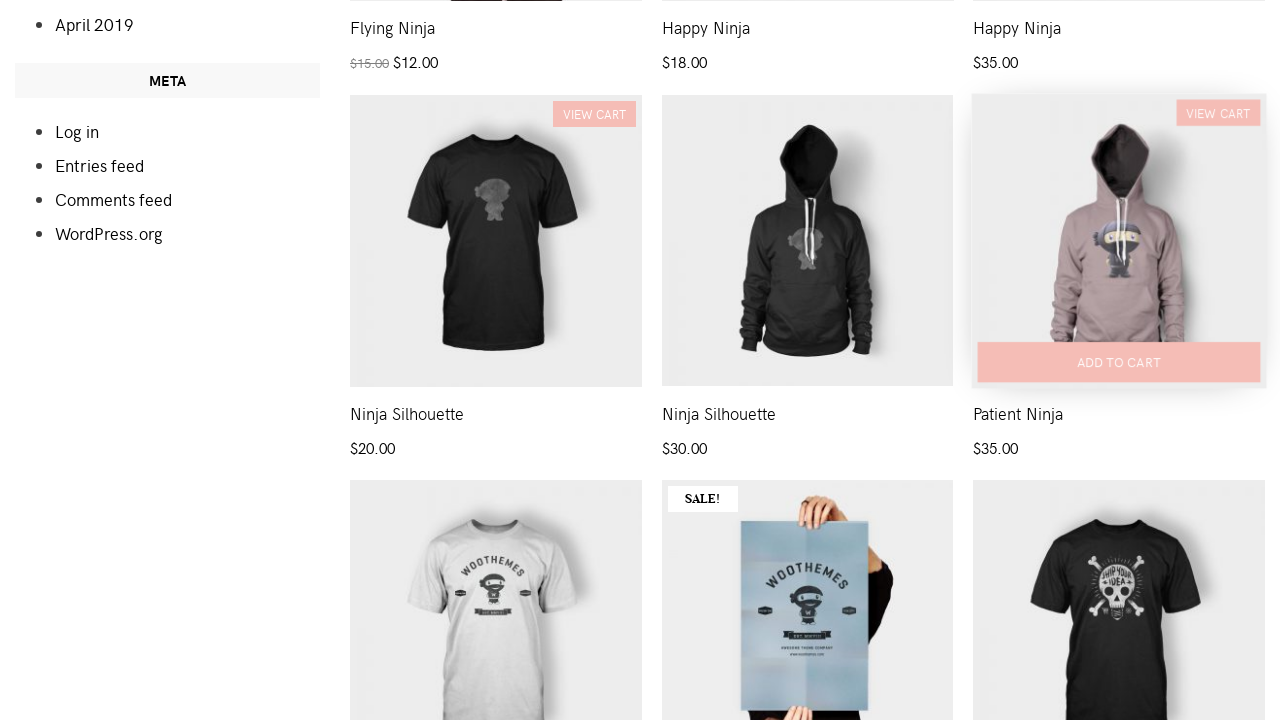

Clicked 'Add to cart' button for item 7 at (496, 361) on xpath=//main[@id='main']/div[2]/ul/li[7]/div/a[2]
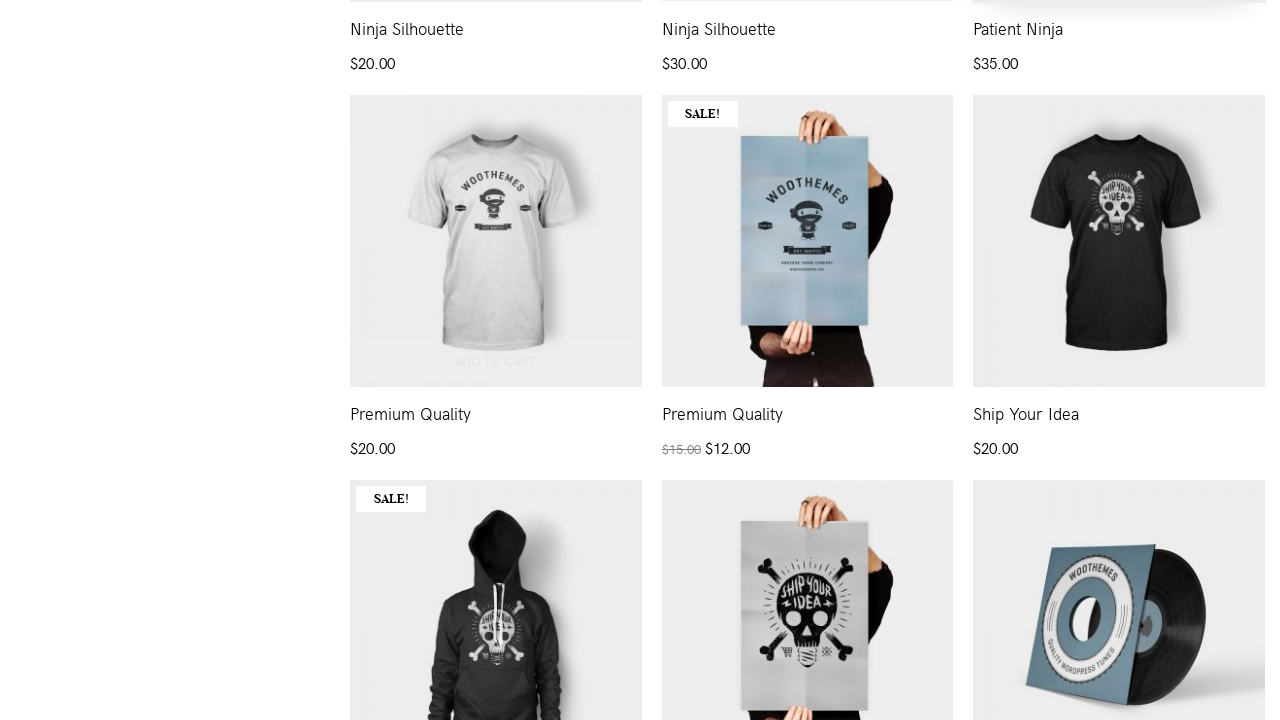

Waited for 'View cart' button to appear for item 7
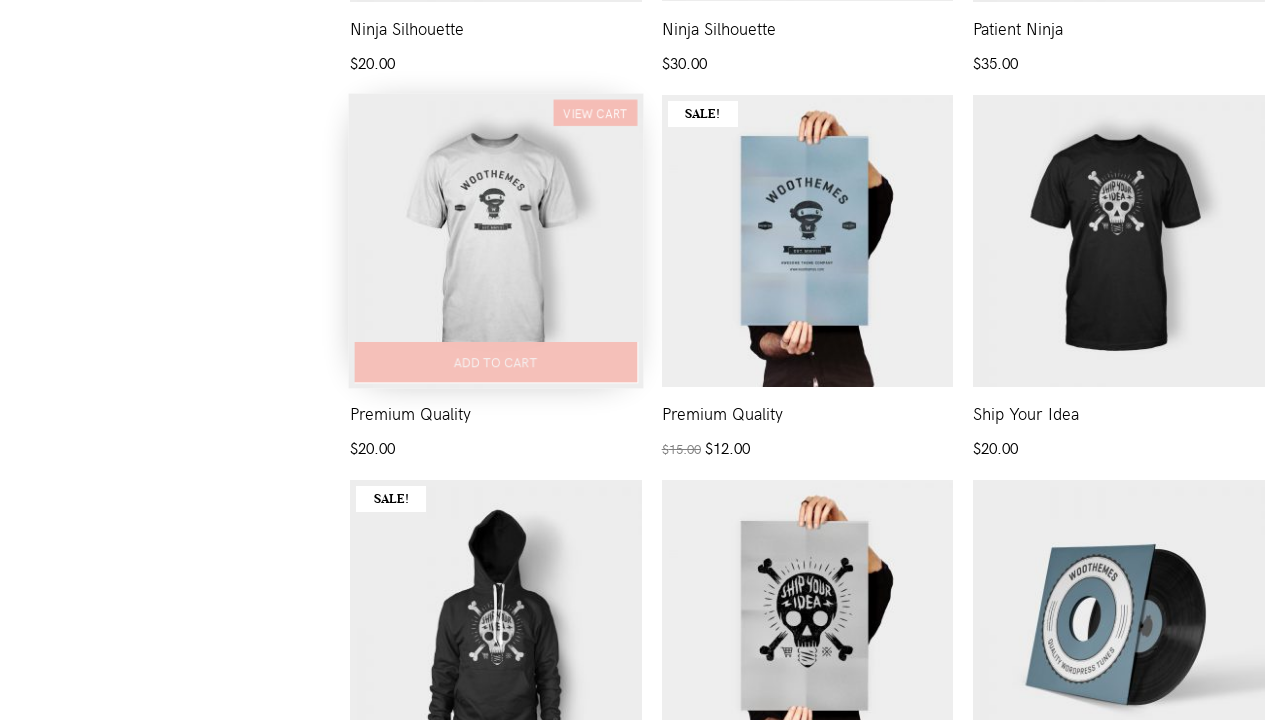

Retrieved text content from 'View cart' button for item 7
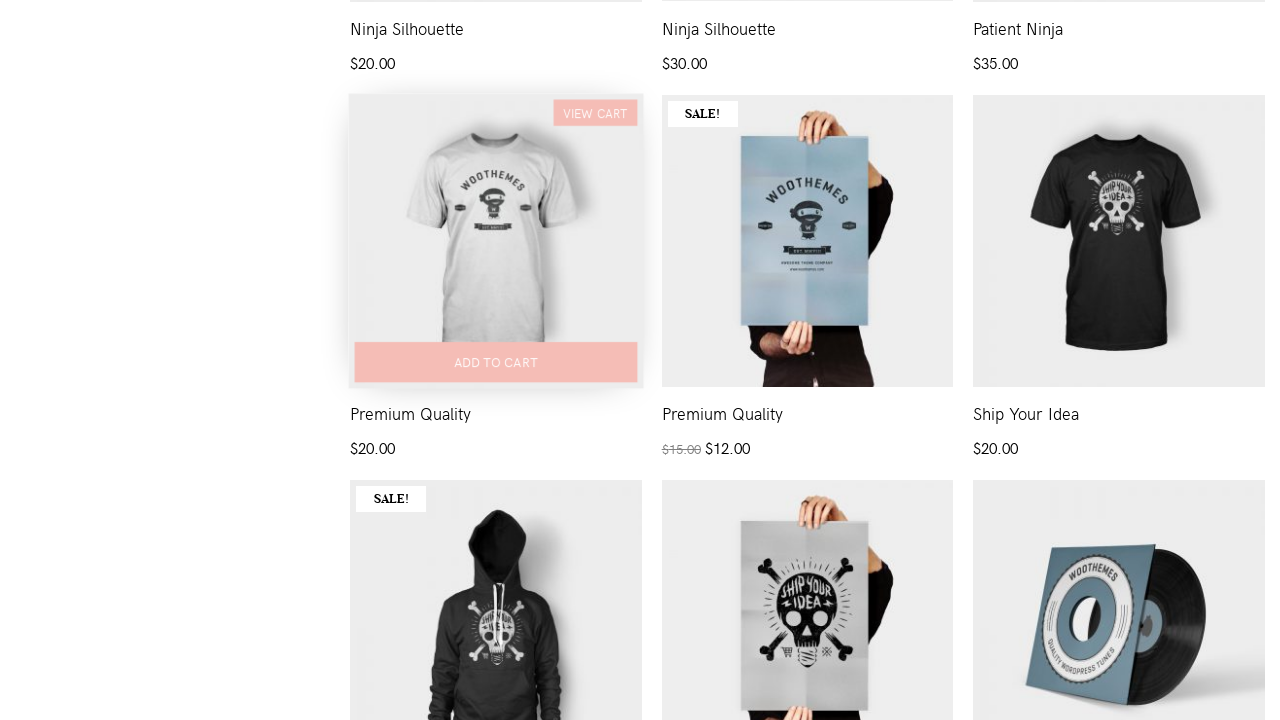

Verified 'View cart' text is present for item 7
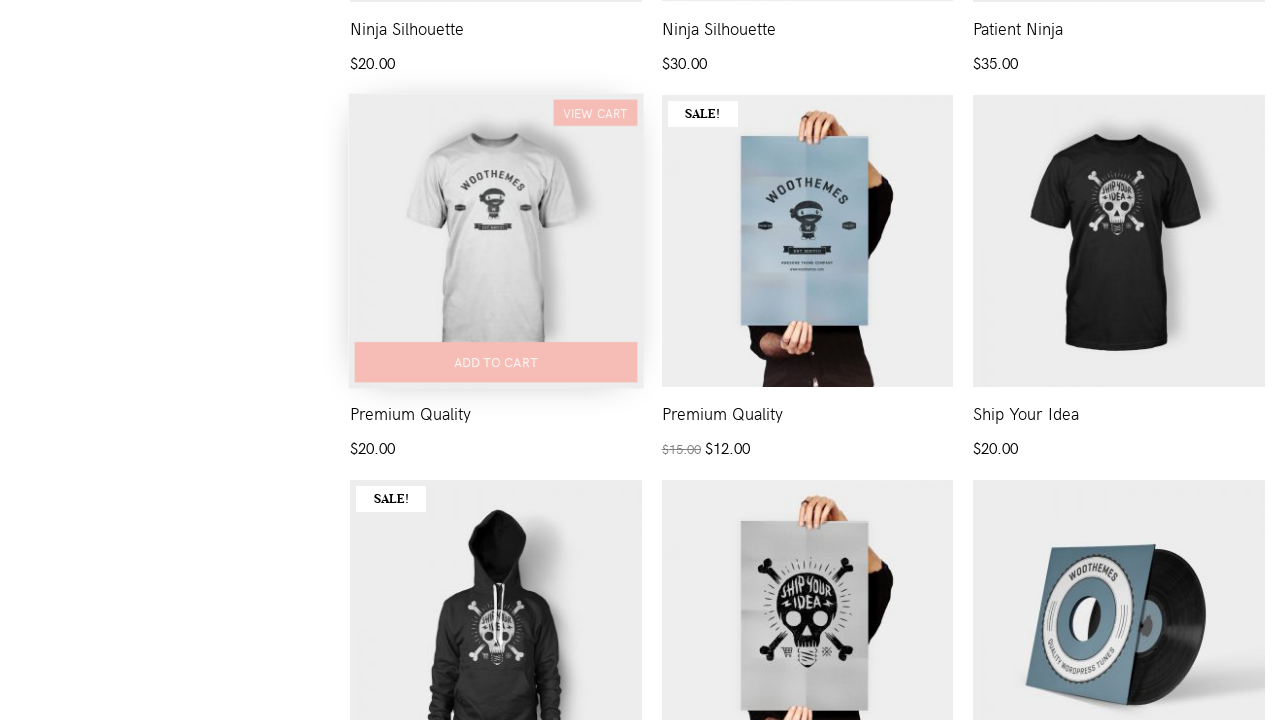

Located potential 'Add to cart' button for item 8
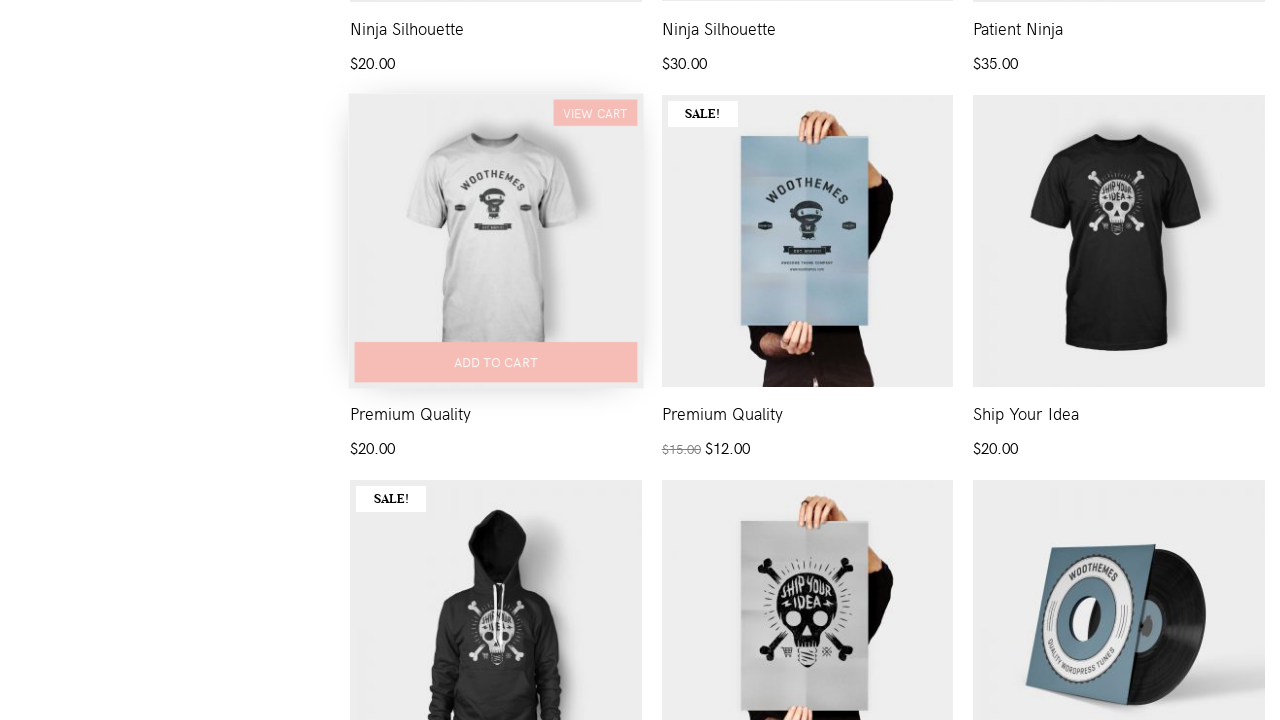

Retrieved text content from item 8 button
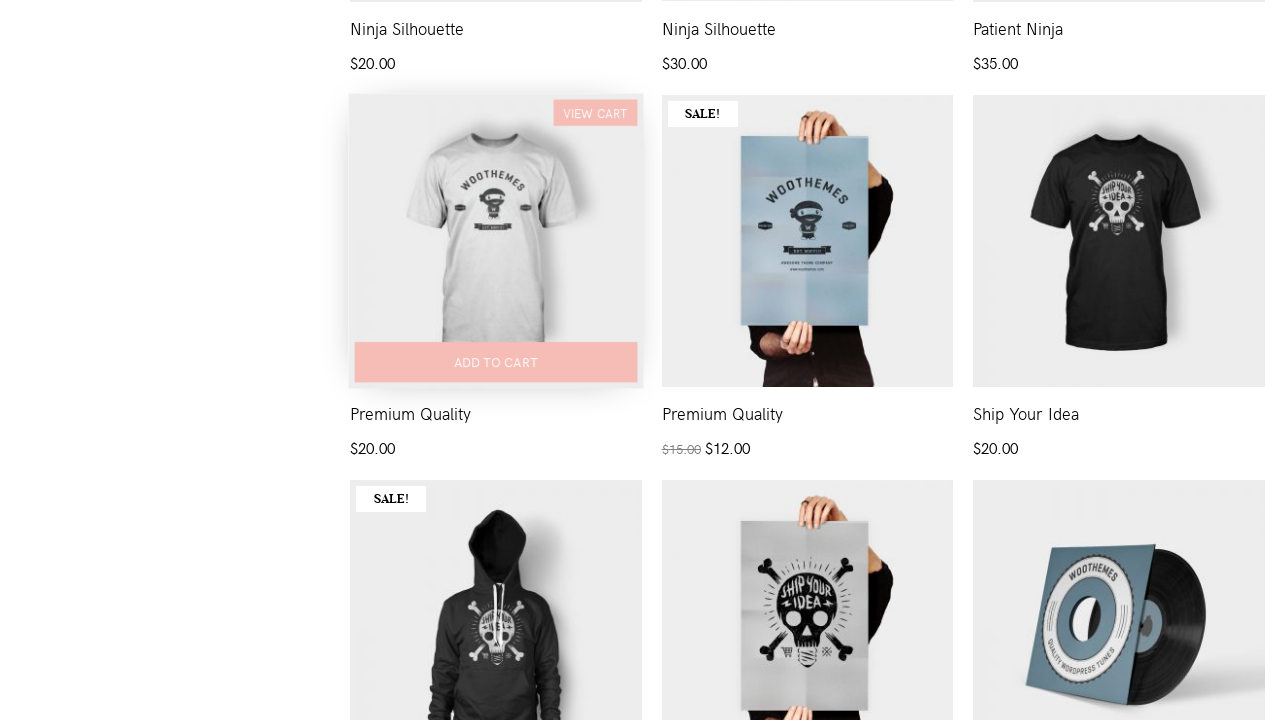

Clicked 'Add to cart' button for item 8 at (807, 361) on xpath=//main[@id='main']/div[2]/ul/li[8]/div/a[2]
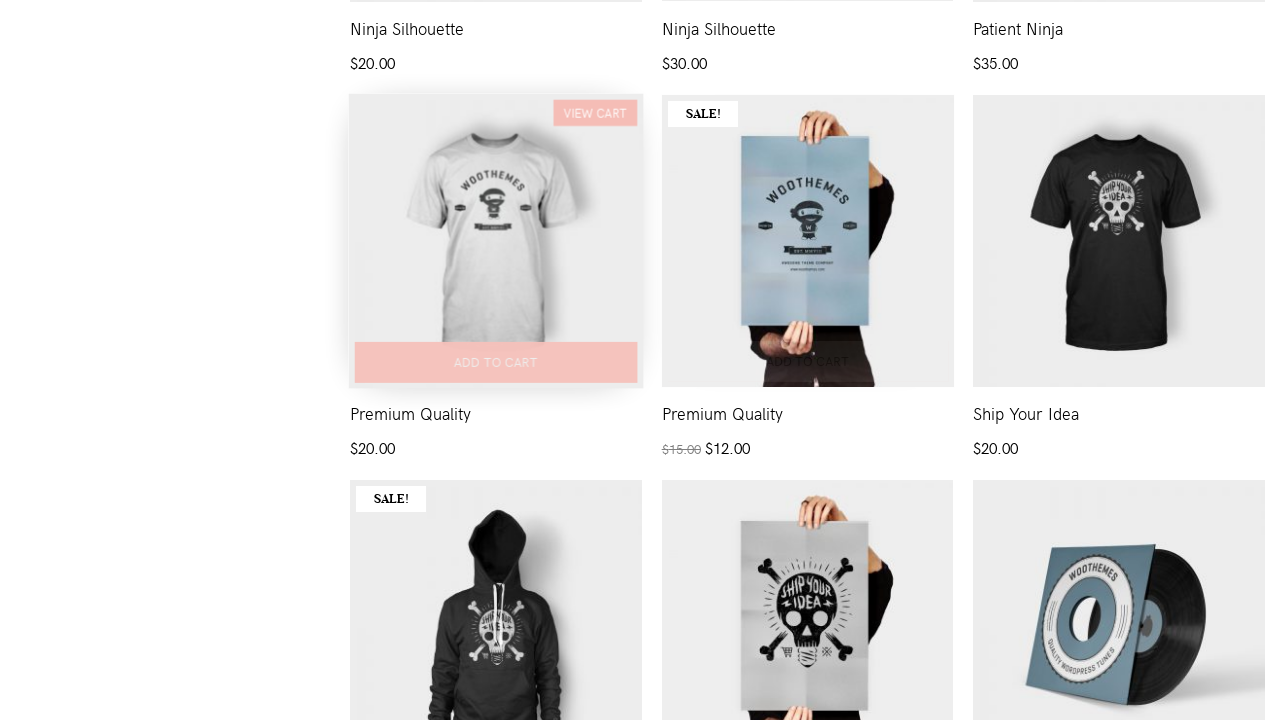

Waited for 'View cart' button to appear for item 8
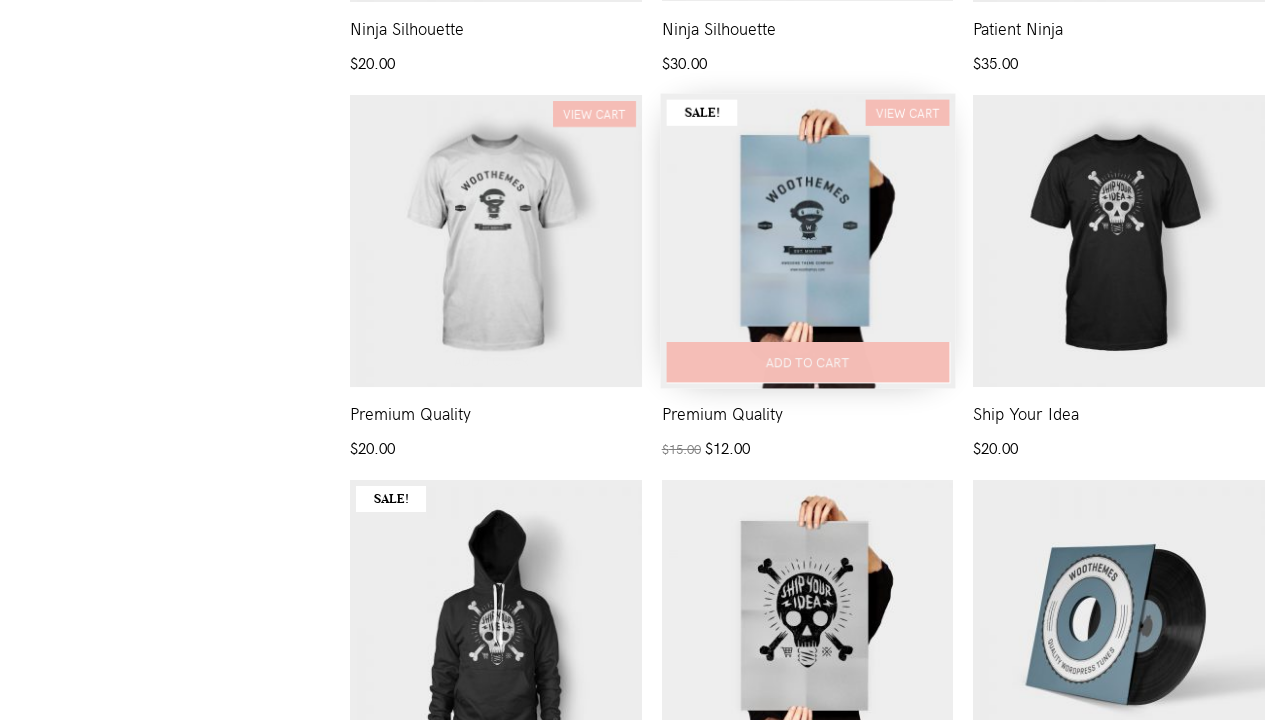

Retrieved text content from 'View cart' button for item 8
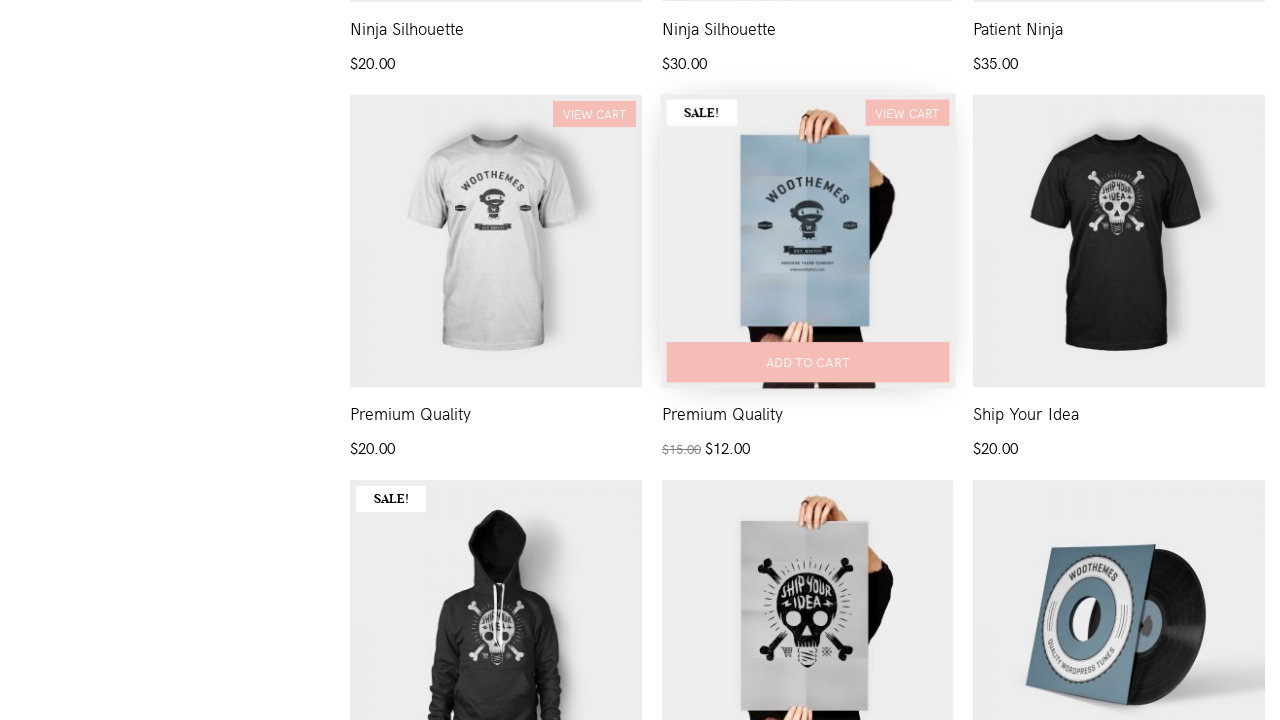

Verified 'View cart' text is present for item 8
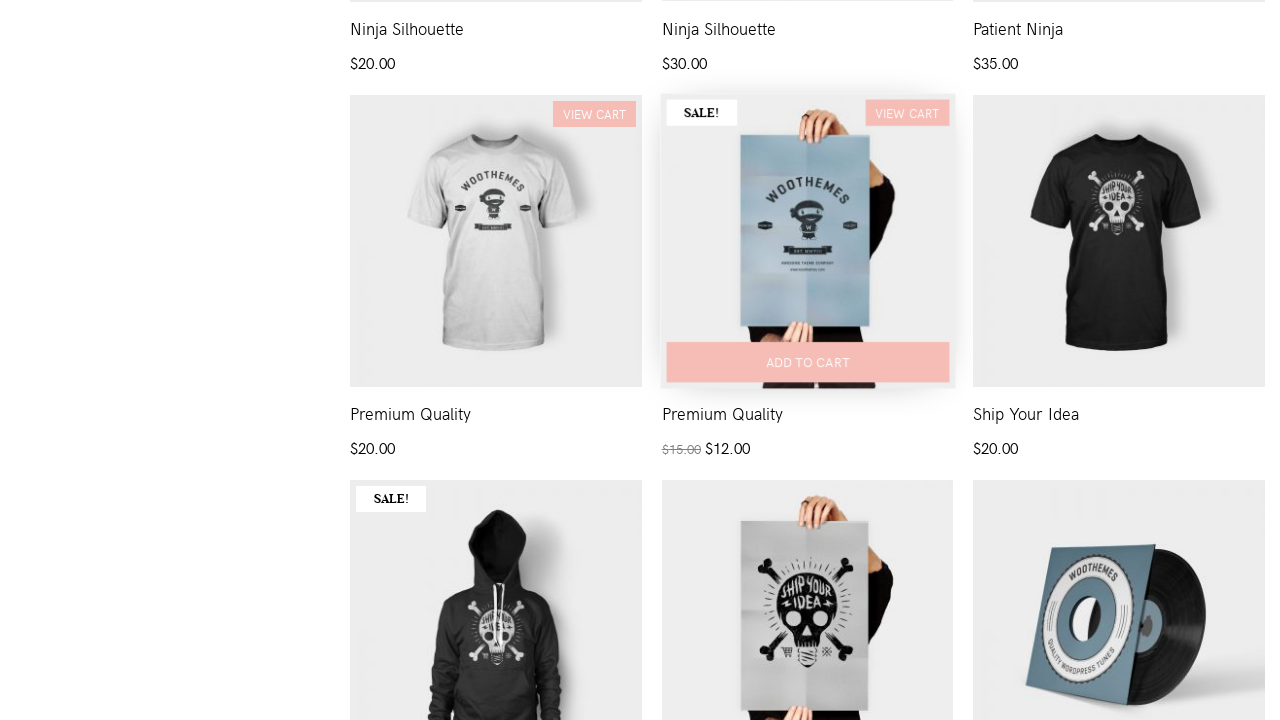

Located potential 'Add to cart' button for item 9
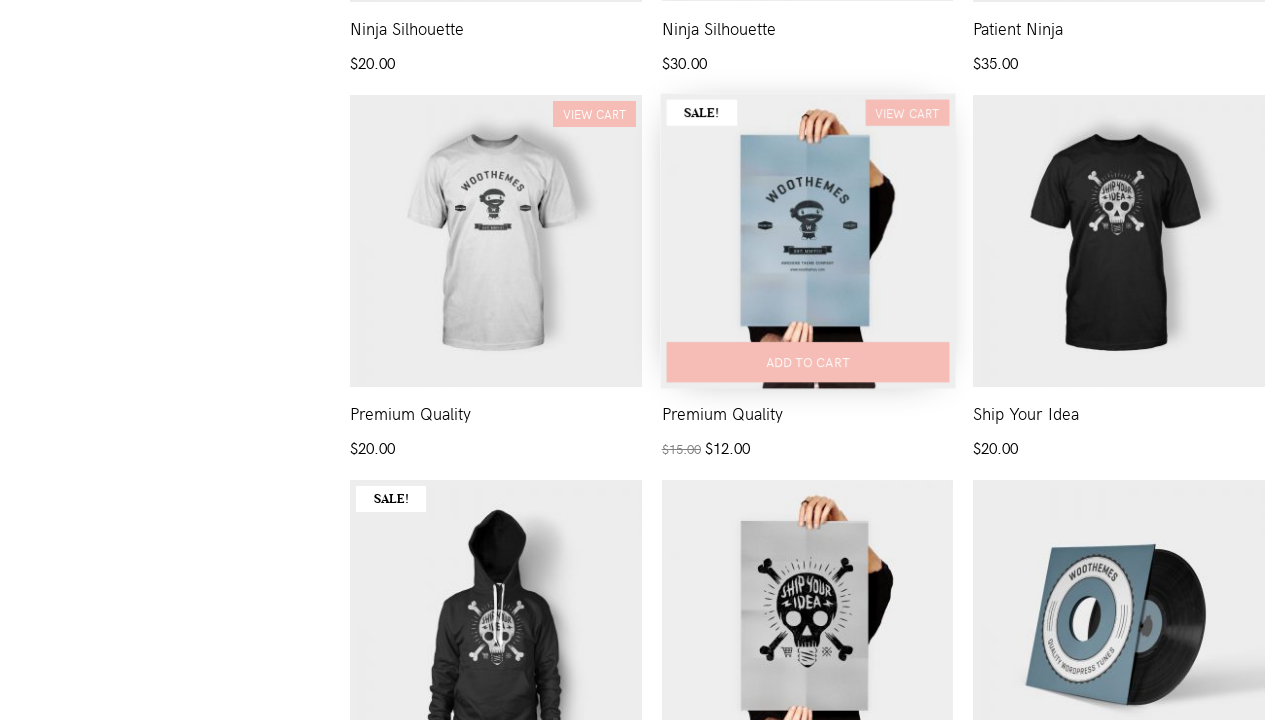

Retrieved text content from item 9 button
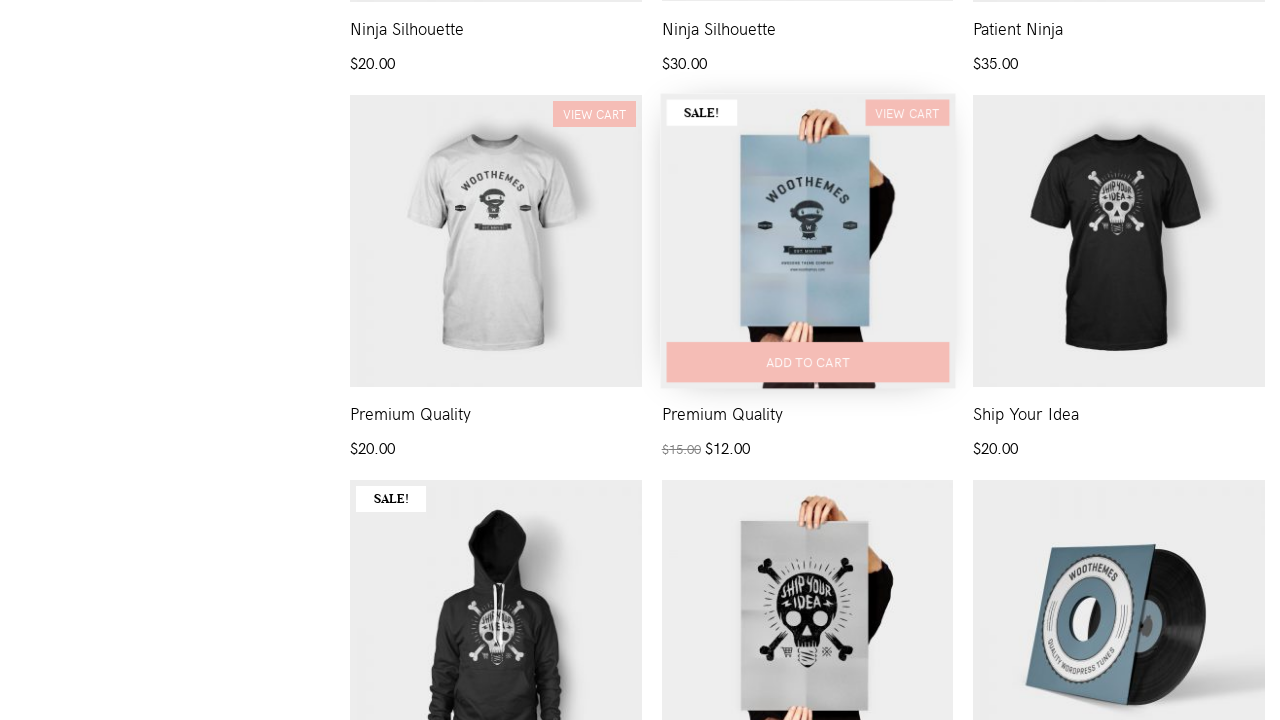

Located potential 'Add to cart' button for item 10
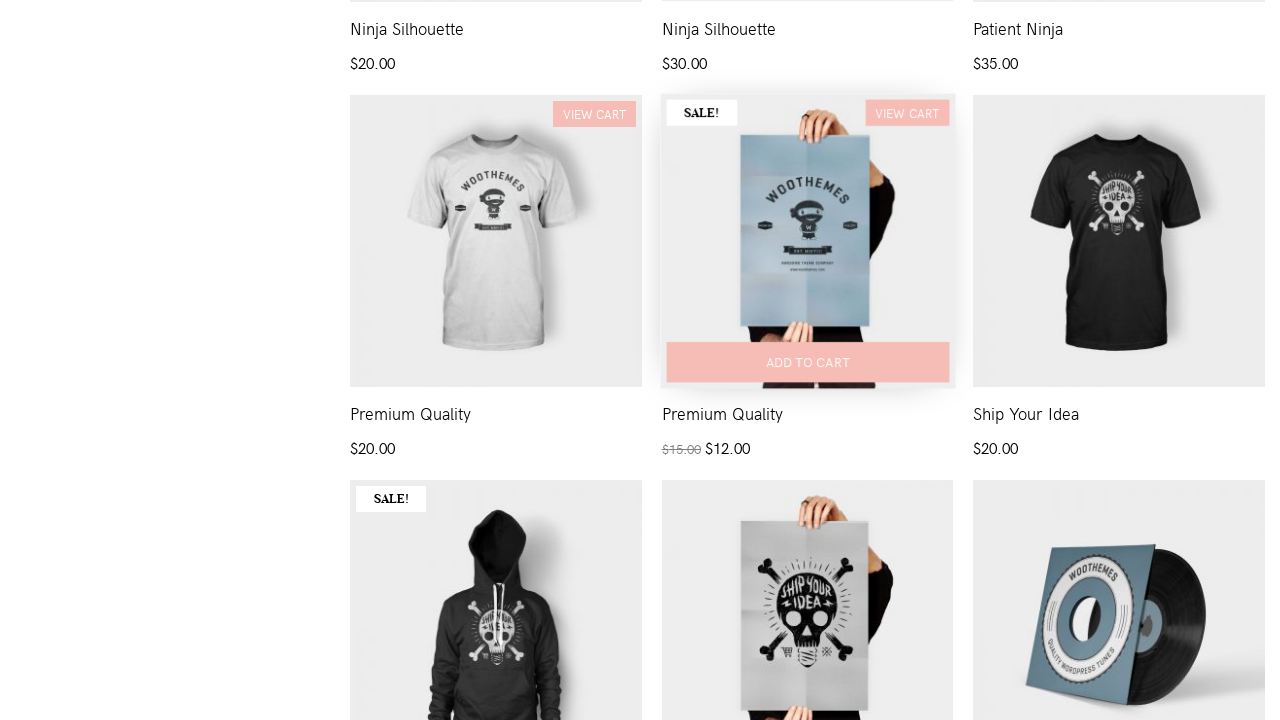

Retrieved text content from item 10 button
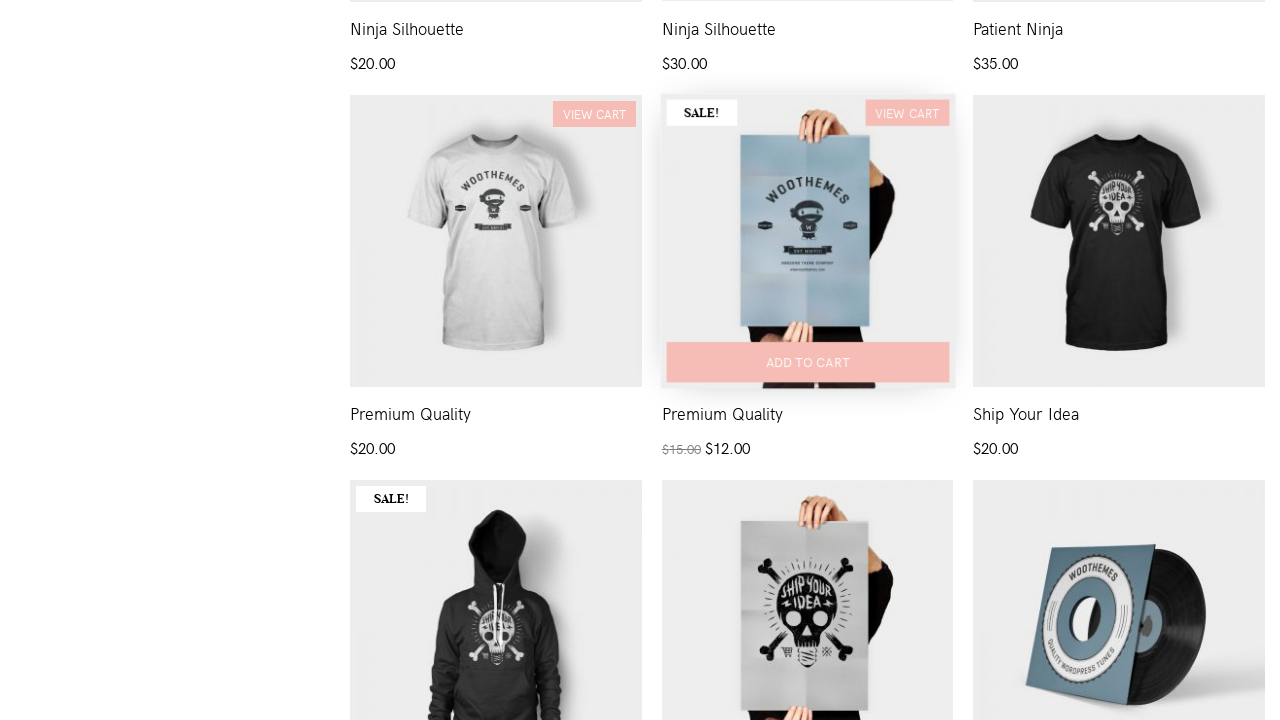

Located potential 'Add to cart' button for item 11
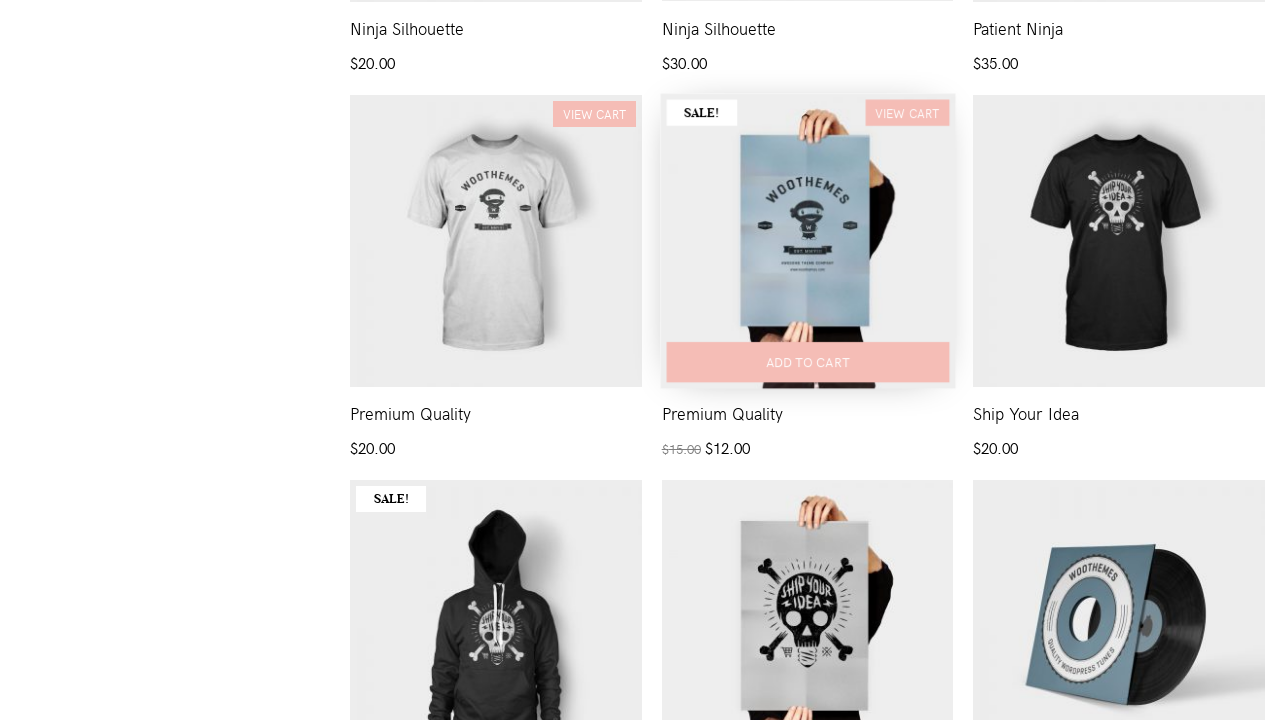

Retrieved text content from item 11 button
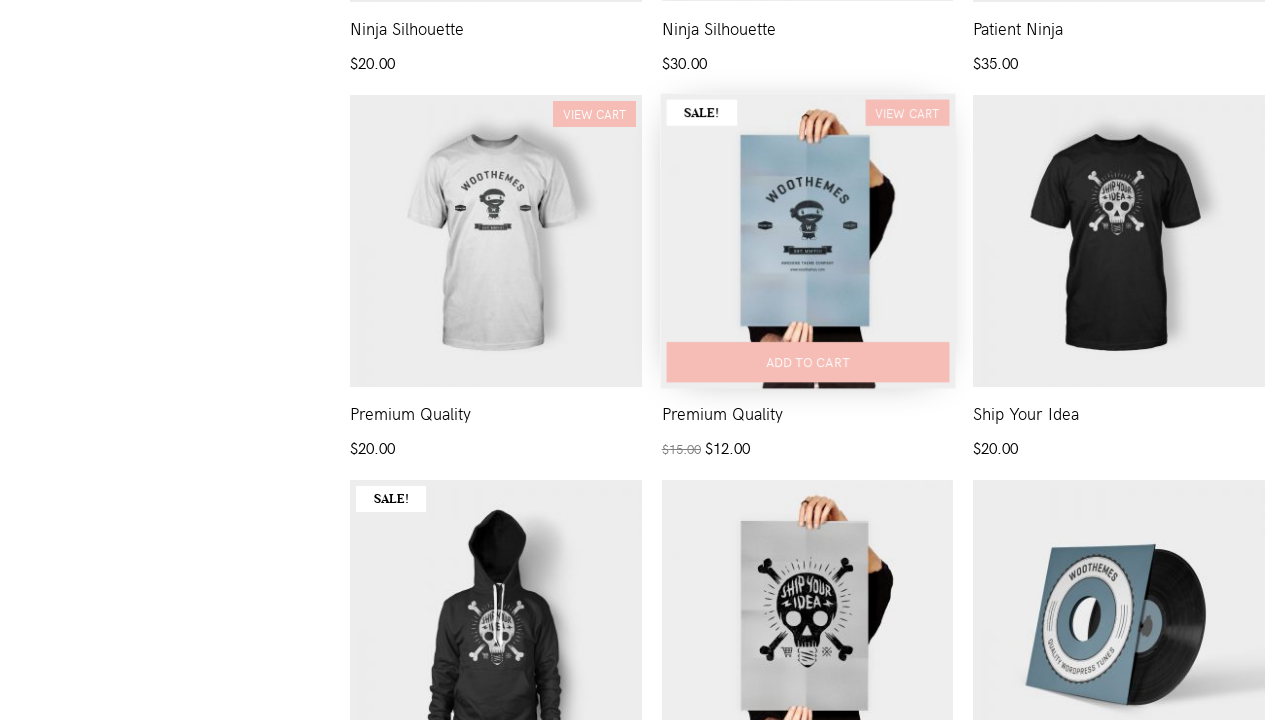

Clicked 'Add to cart' button for item 11 at (807, 472) on xpath=//main[@id='main']/div[2]/ul/li[11]/div/a[2]
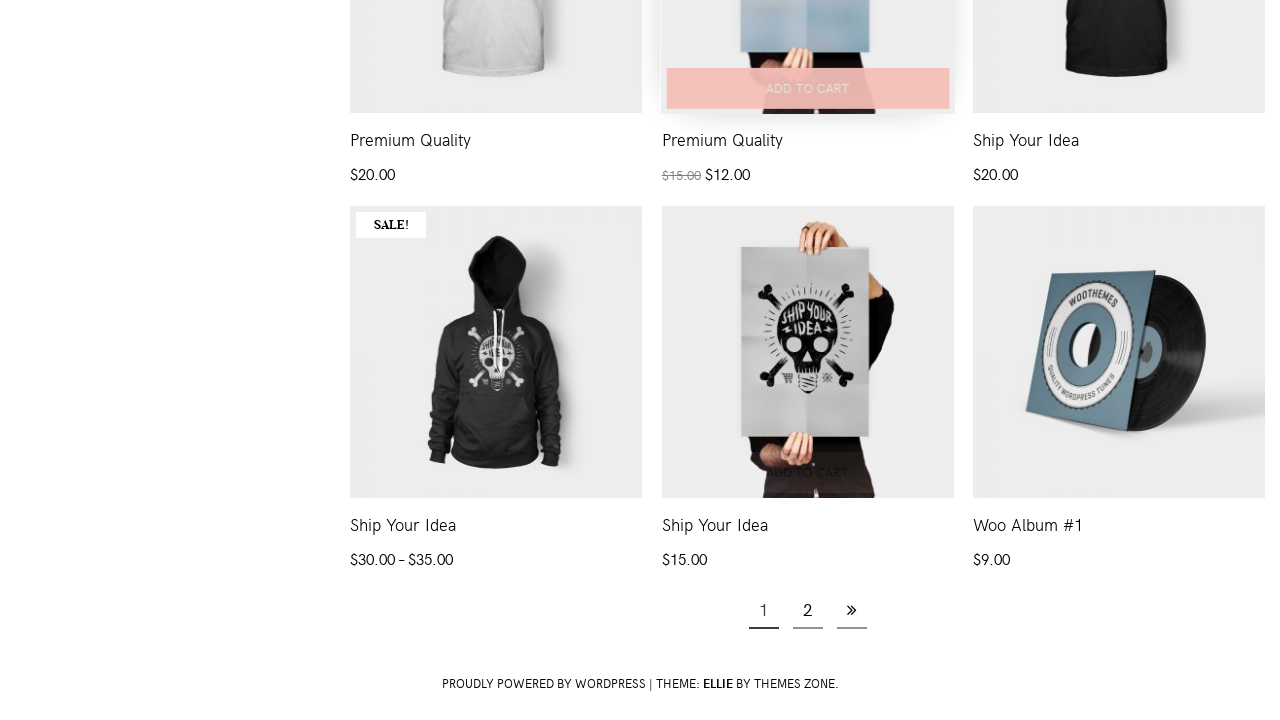

Waited for 'View cart' button to appear for item 11
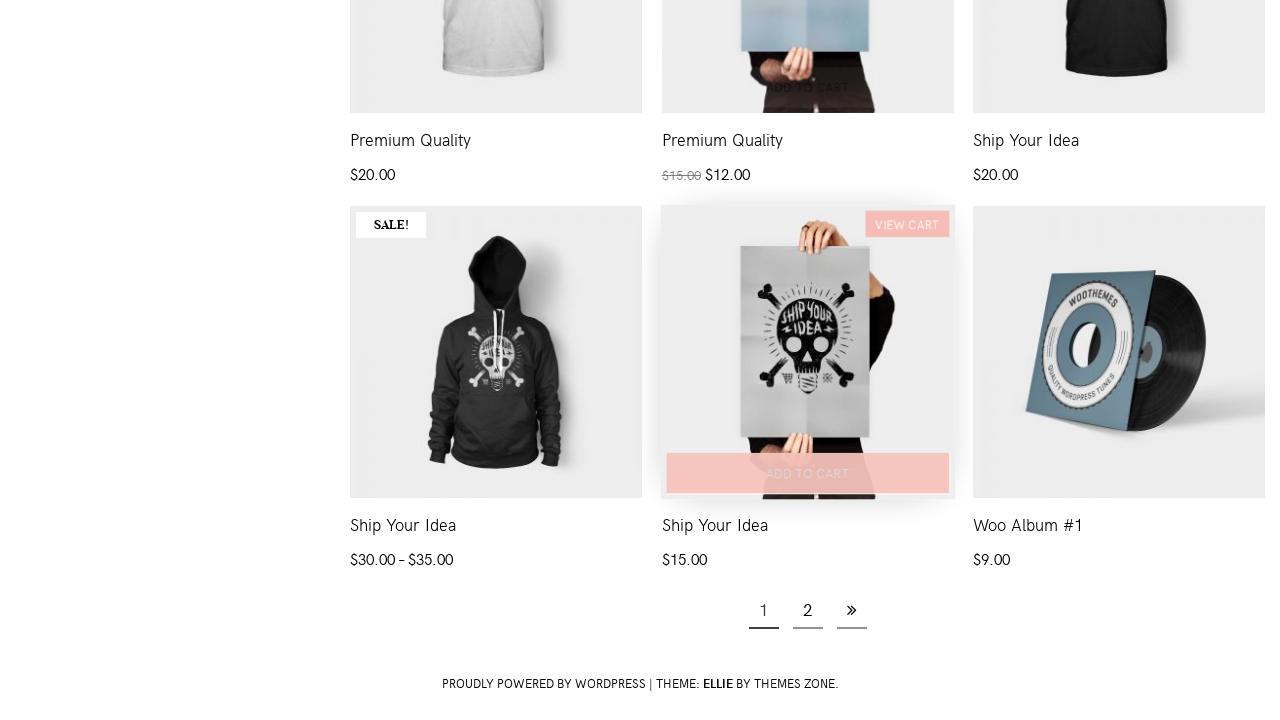

Retrieved text content from 'View cart' button for item 11
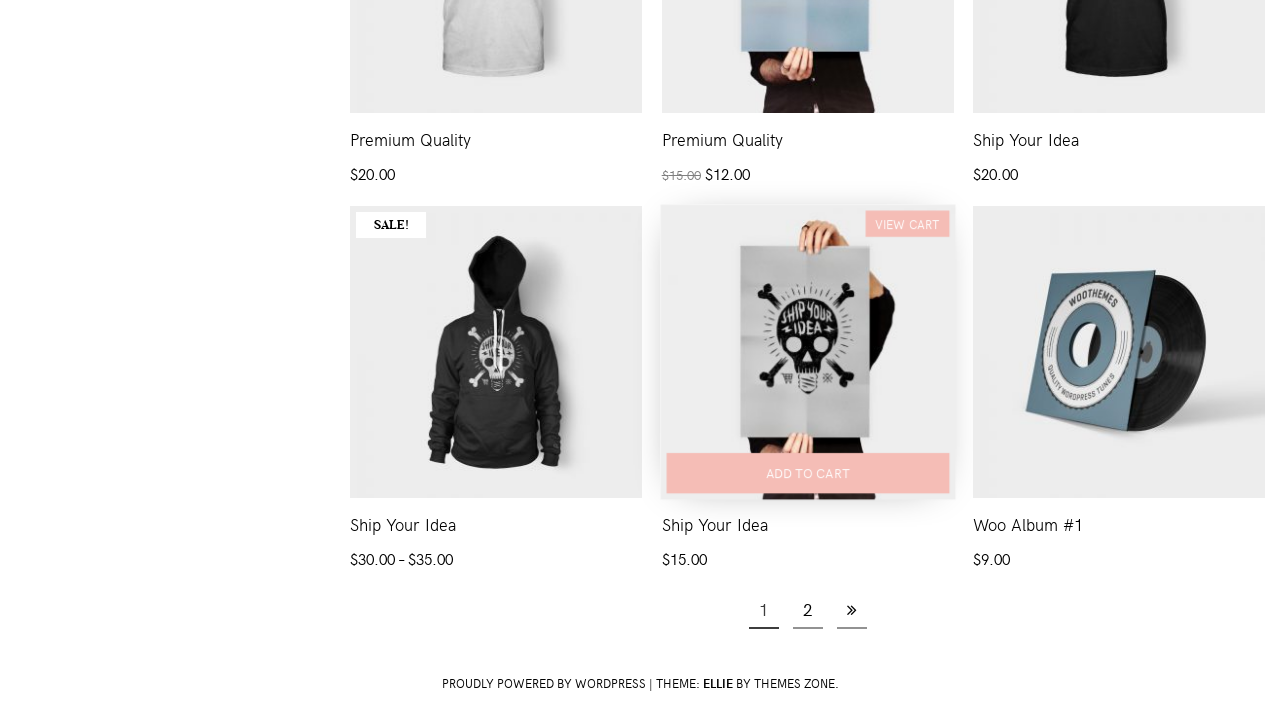

Verified 'View cart' text is present for item 11
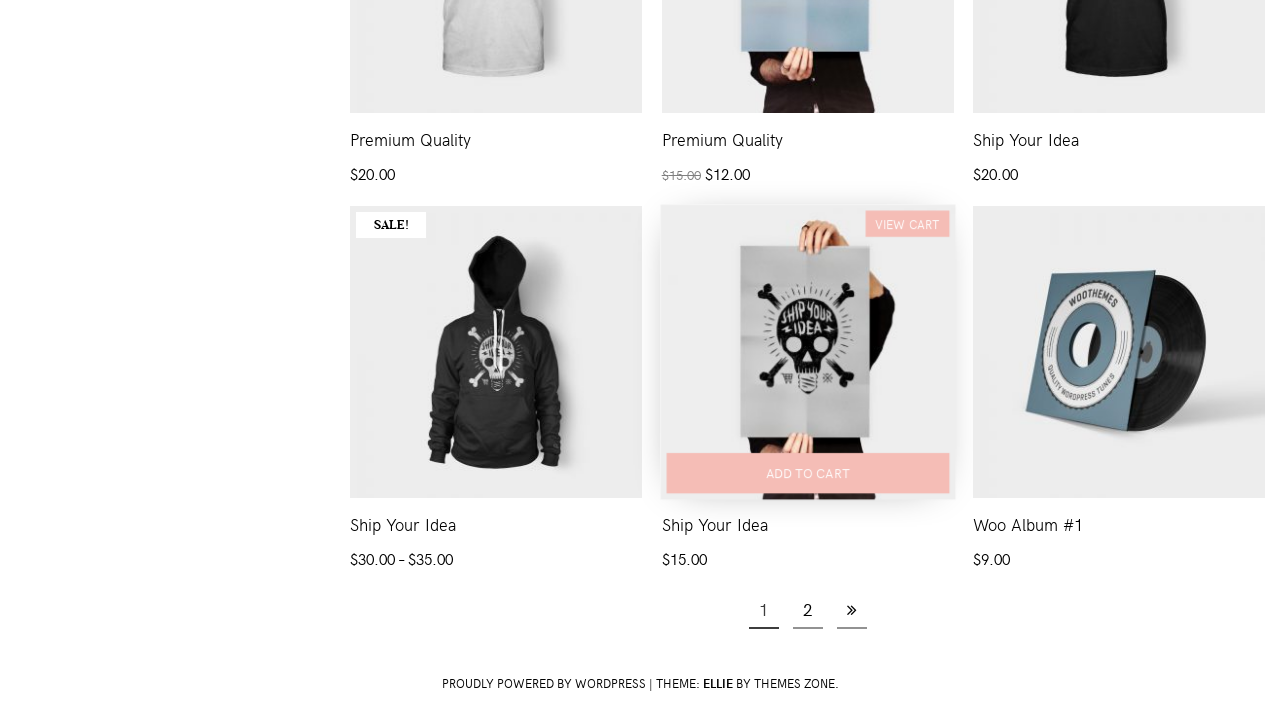

Located potential 'Add to cart' button for item 12
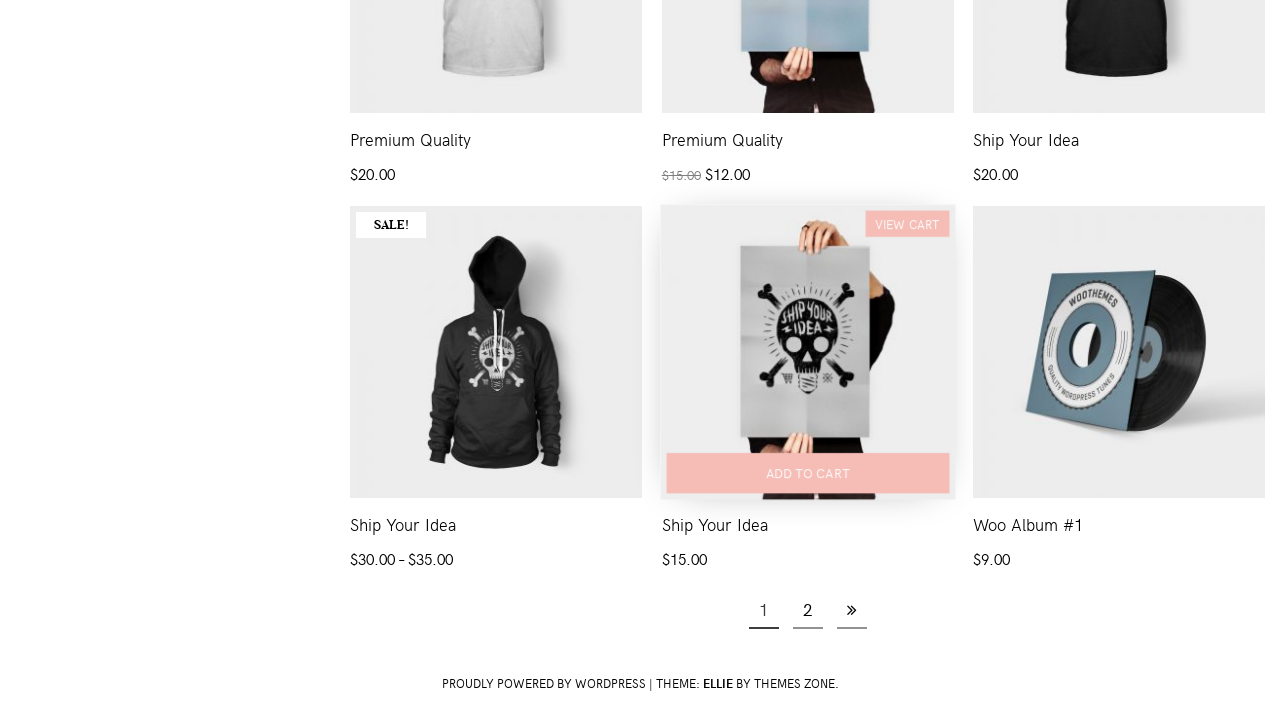

Retrieved text content from item 12 button
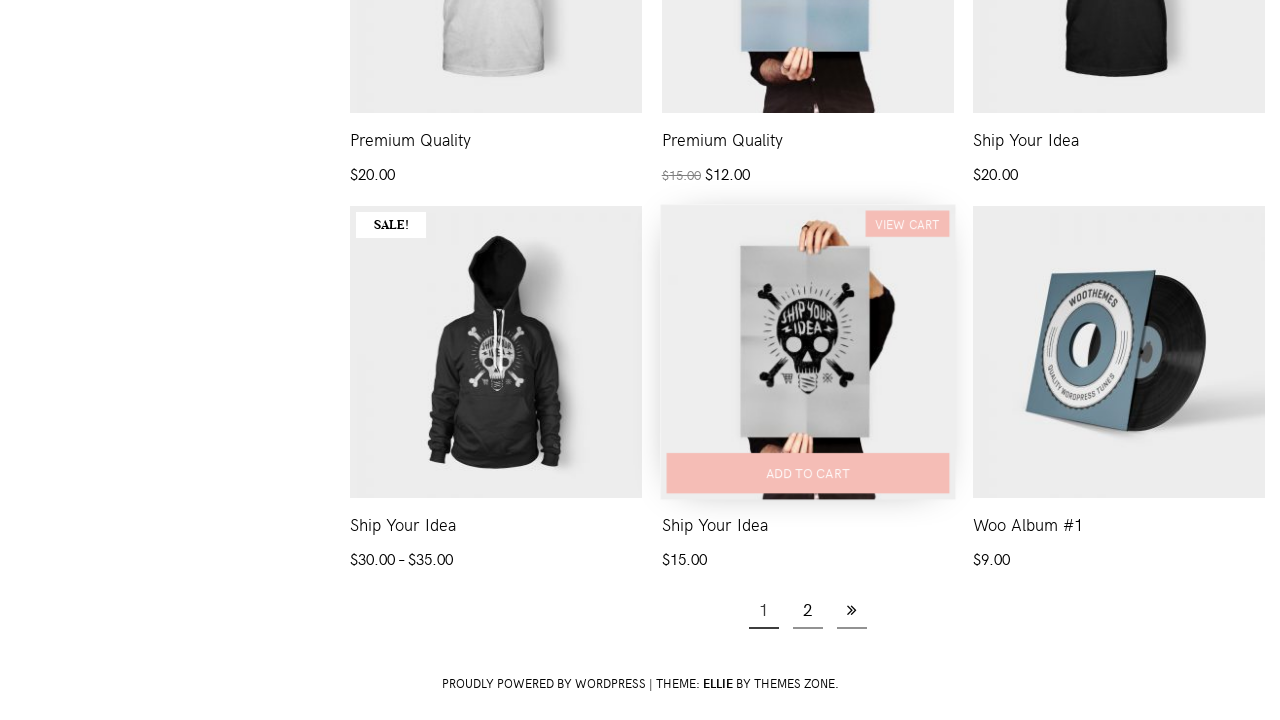

Clicked 'Add to cart' button for item 12 at (1119, 472) on xpath=//main[@id='main']/div[2]/ul/li[12]/div/a[2]
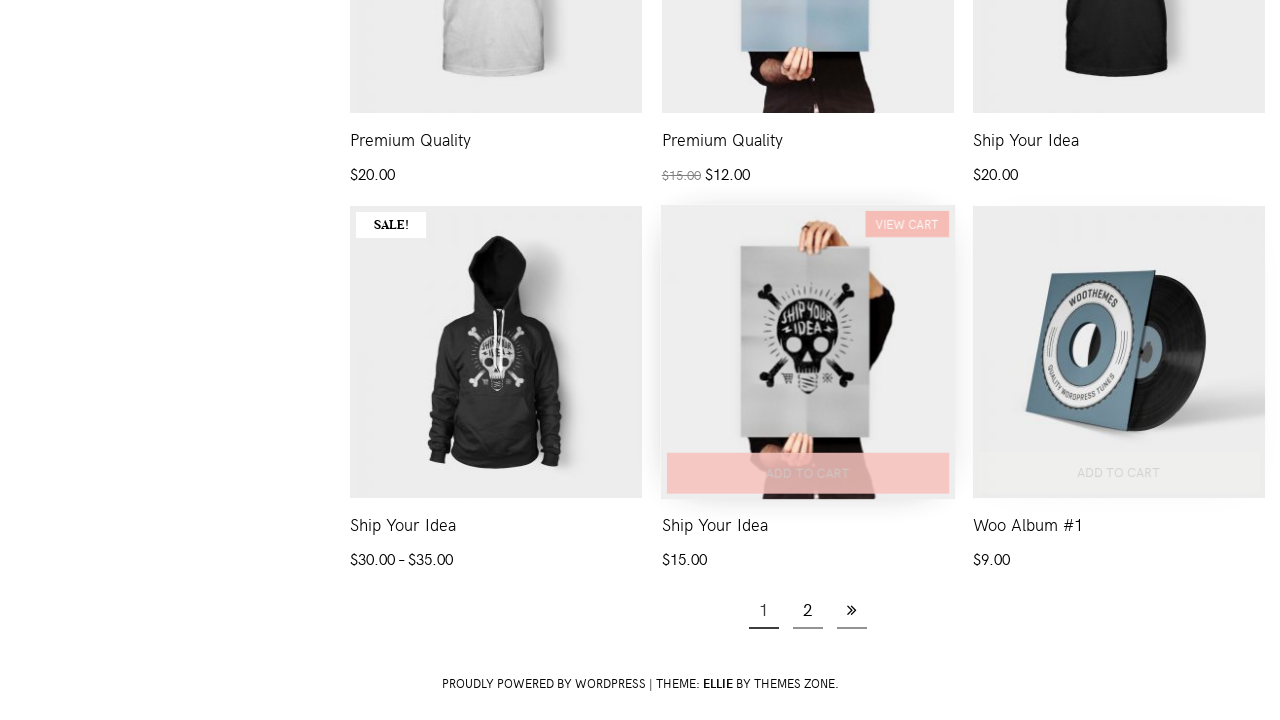

Waited for 'View cart' button to appear for item 12
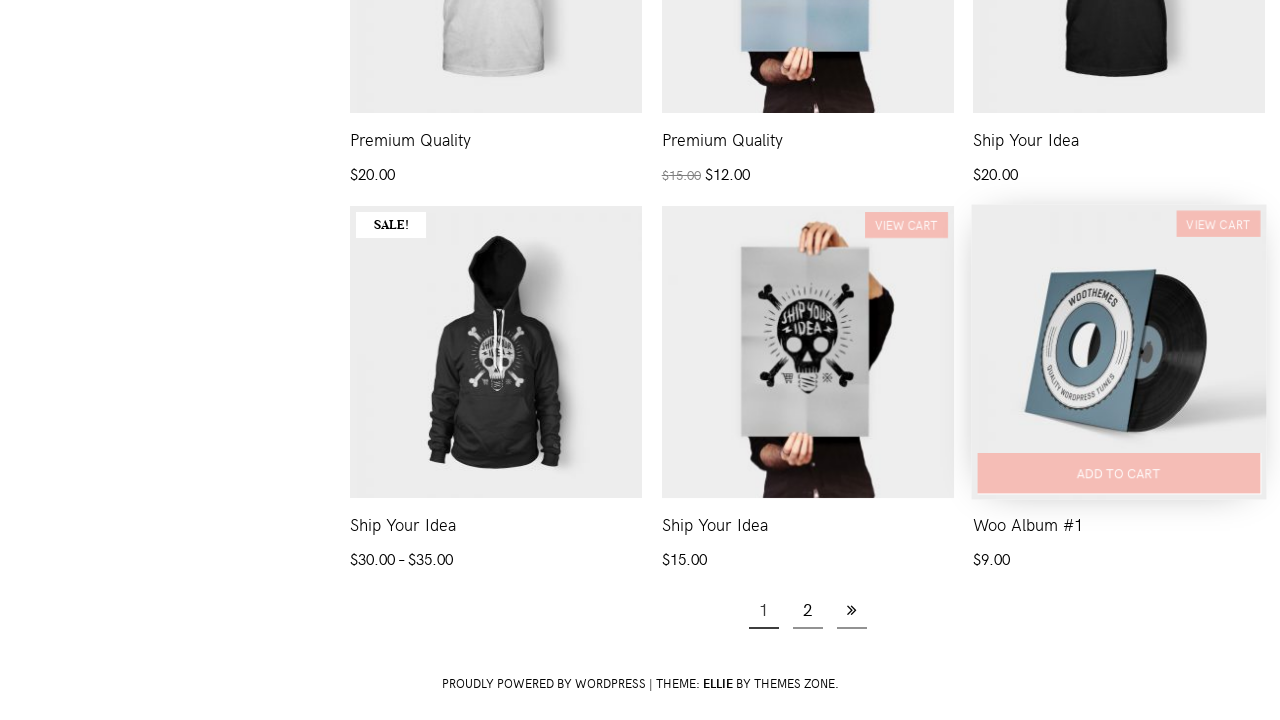

Retrieved text content from 'View cart' button for item 12
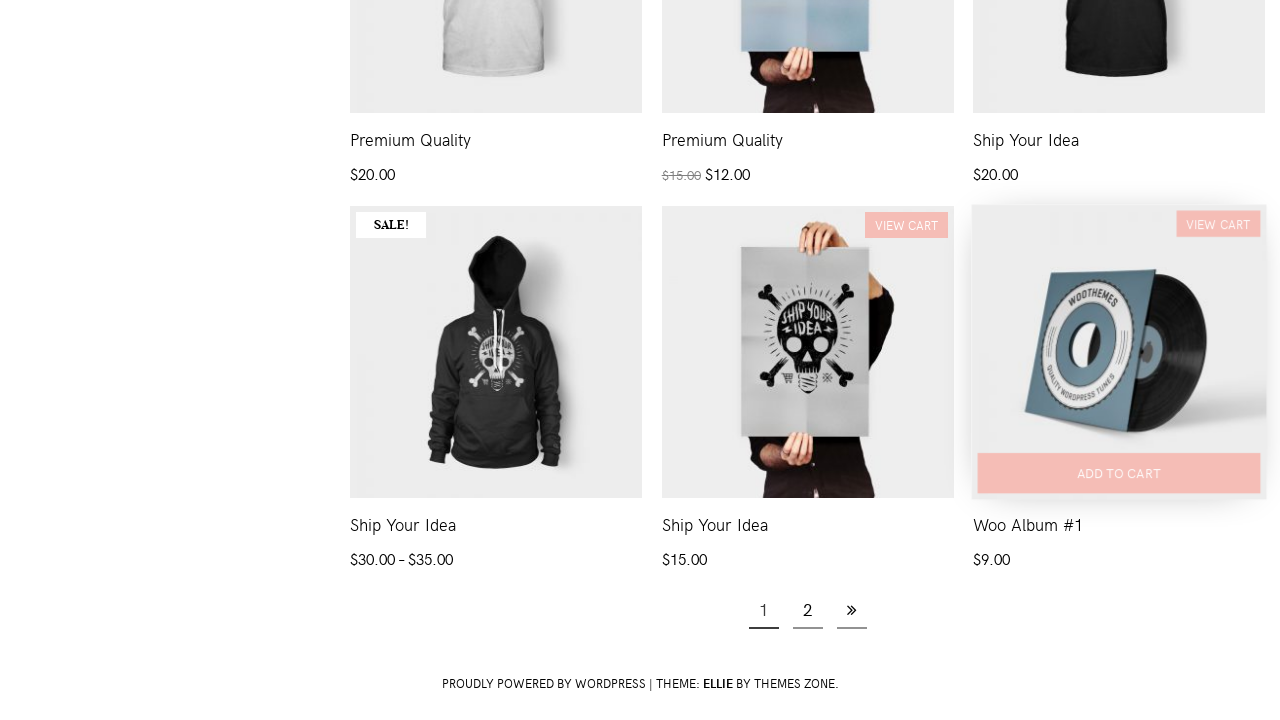

Verified 'View cart' text is present for item 12
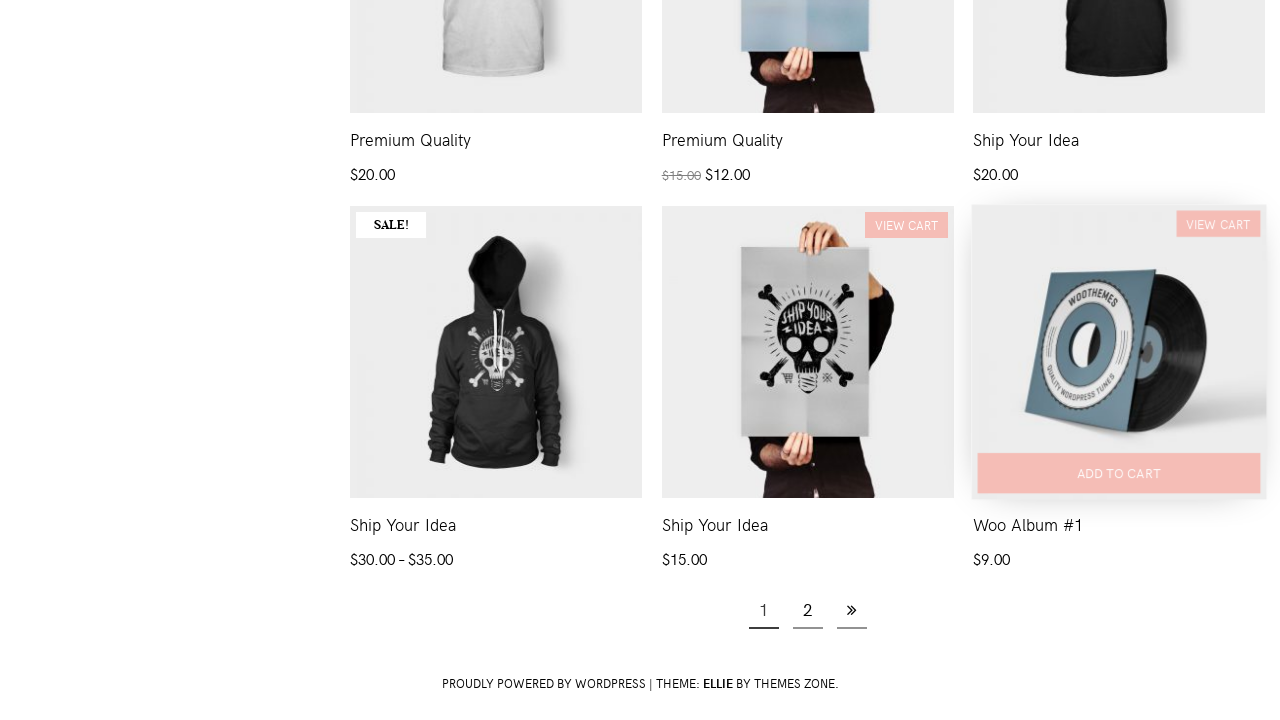

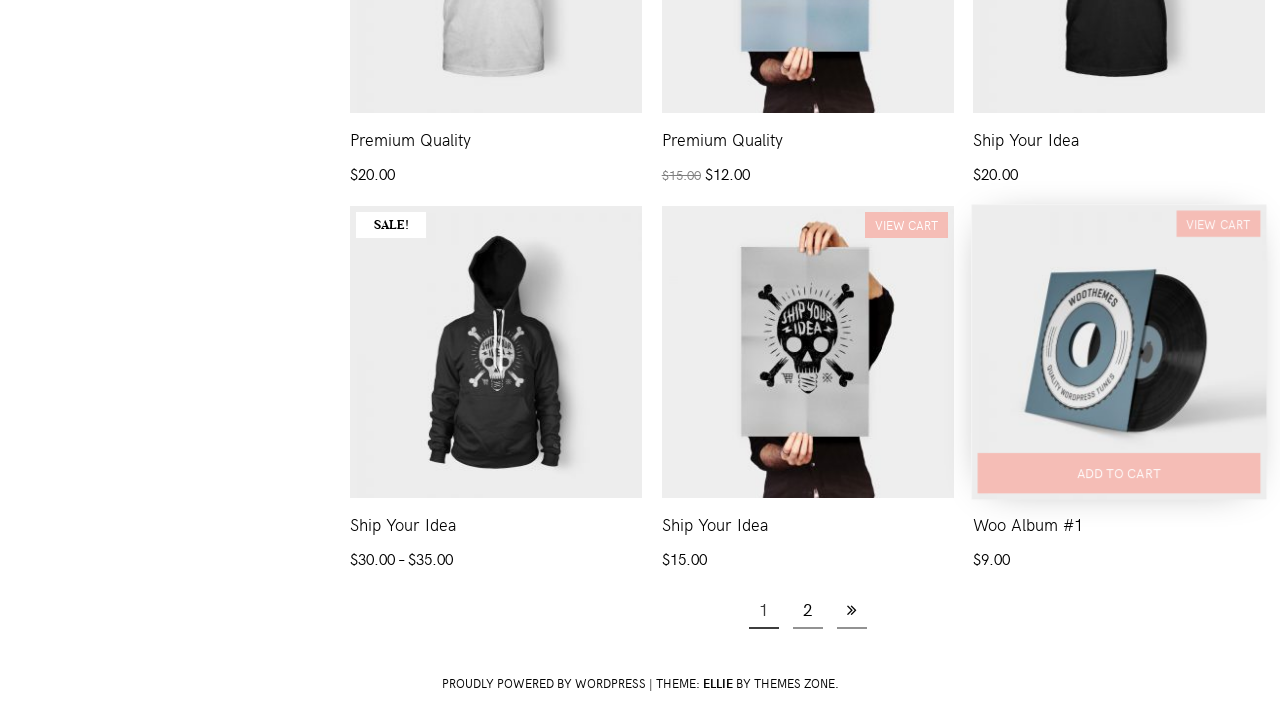